Tests the FAQ accordion section on a scooter rental site by clicking each FAQ question and verifying the corresponding answer panel is displayed with the correct text. Tests all 8 FAQ items.

Starting URL: https://qa-scooter.praktikum-services.ru/

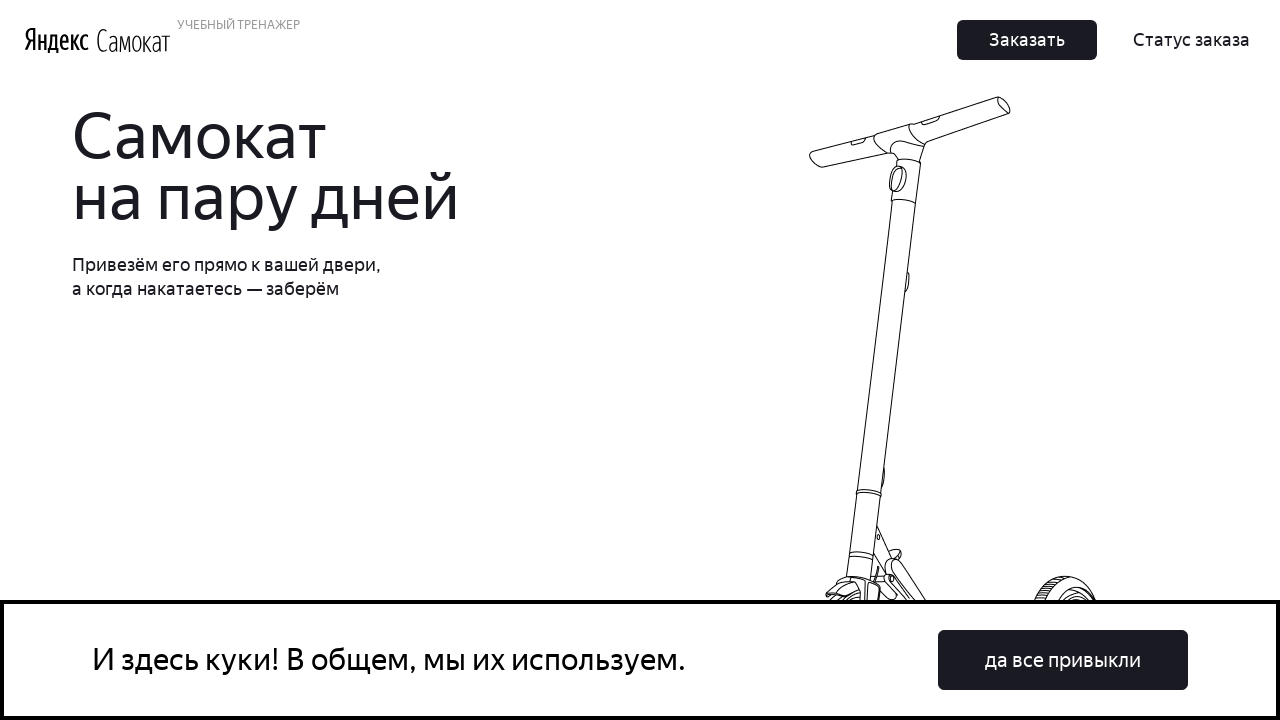

Located accordion item at index 0
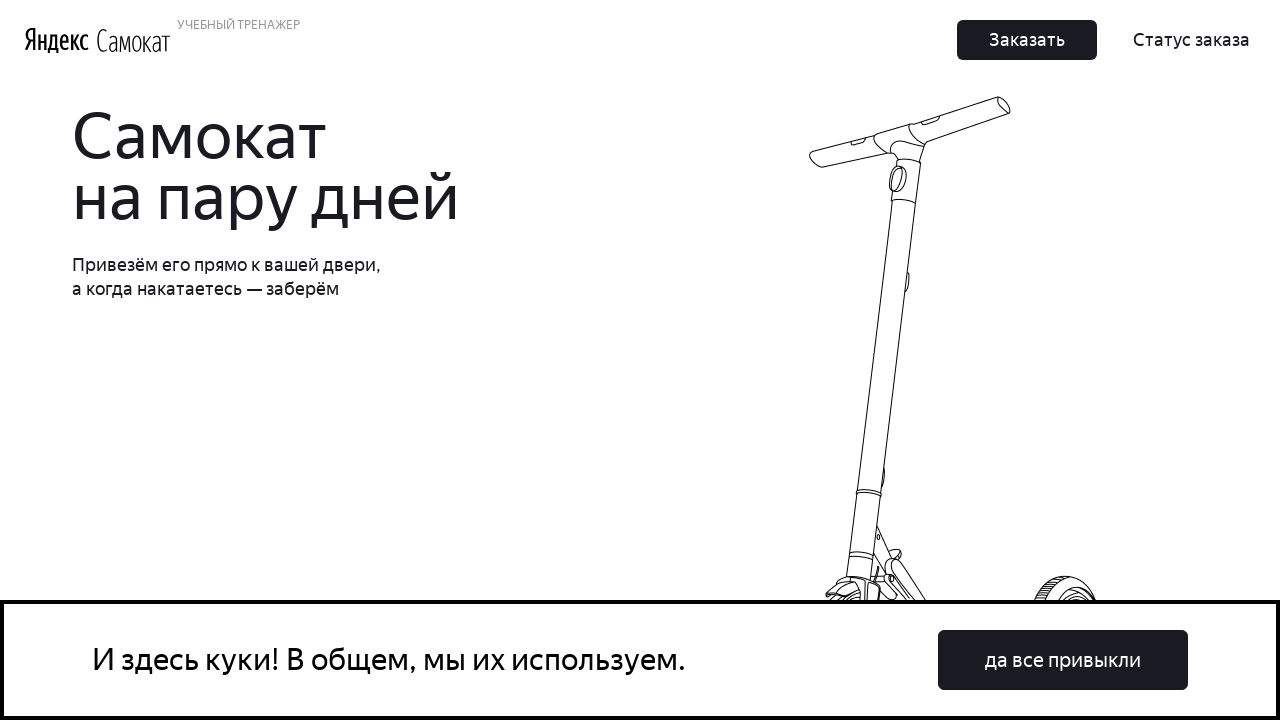

Scrolled FAQ item 0 into view
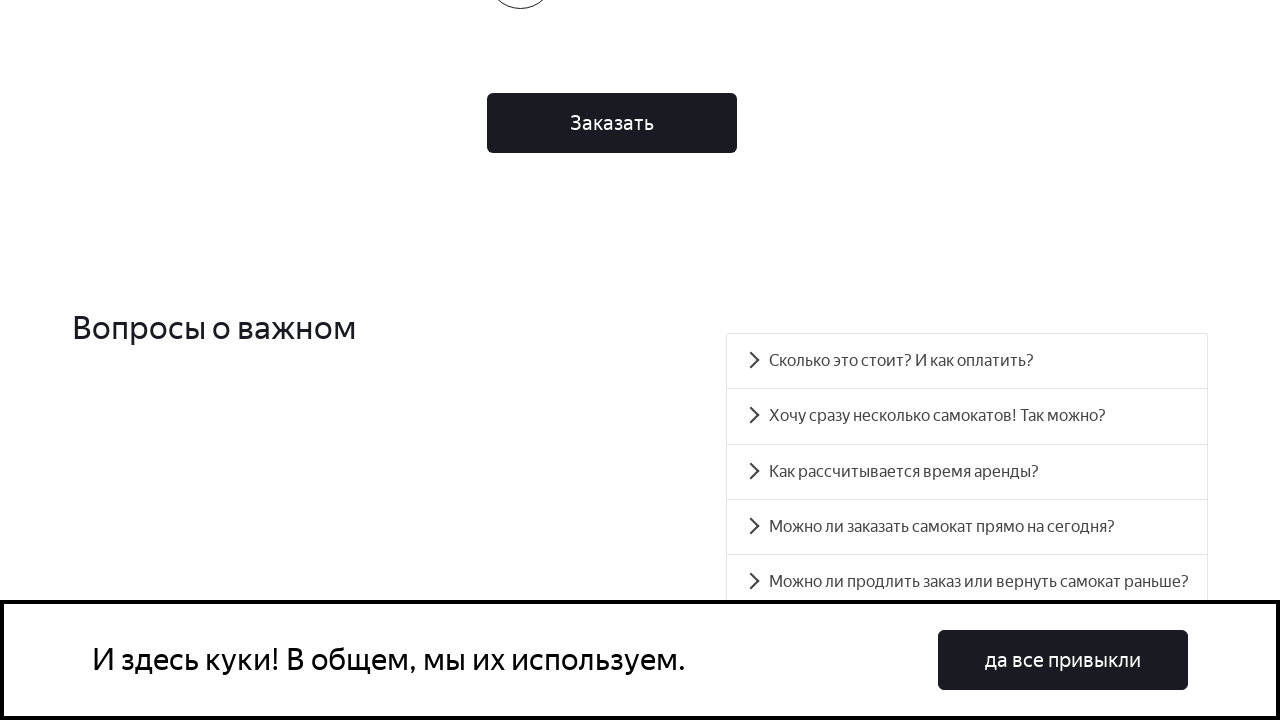

Clicked FAQ question 0 to expand accordion at (967, 361) on div.accordion__item >> nth=0
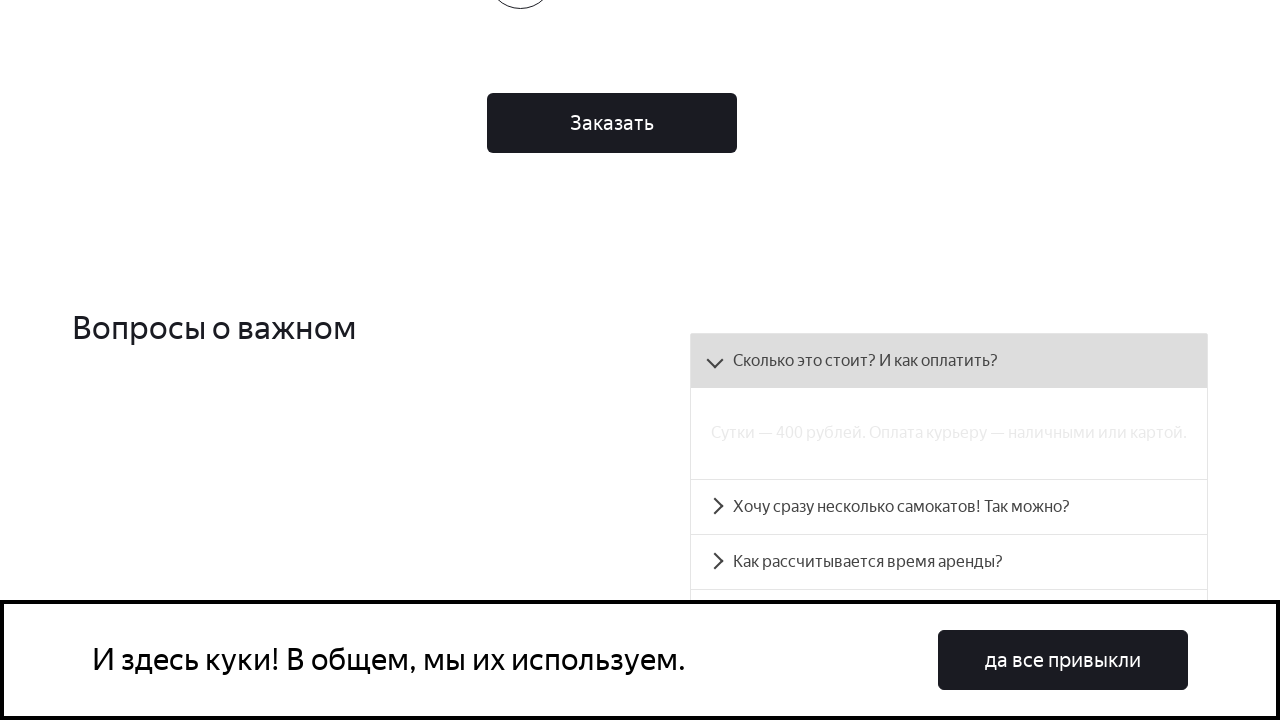

FAQ panel 0 is now visible
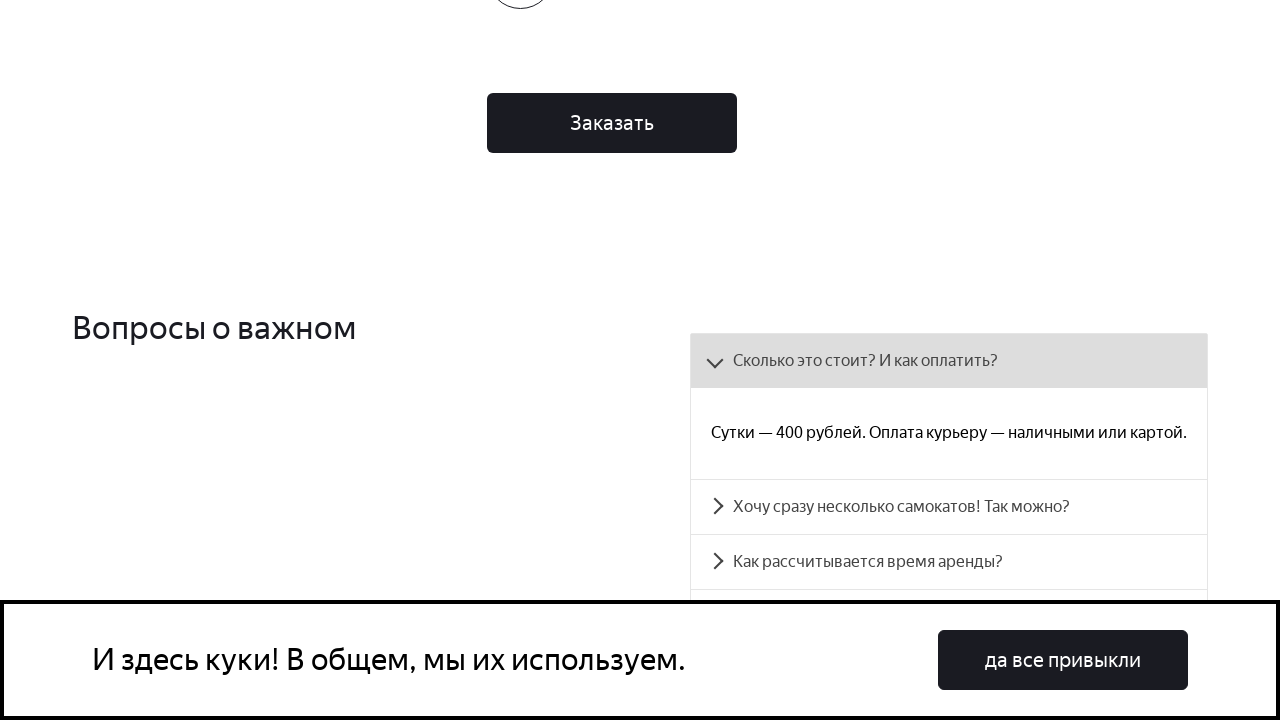

Verified FAQ panel 0 is visible
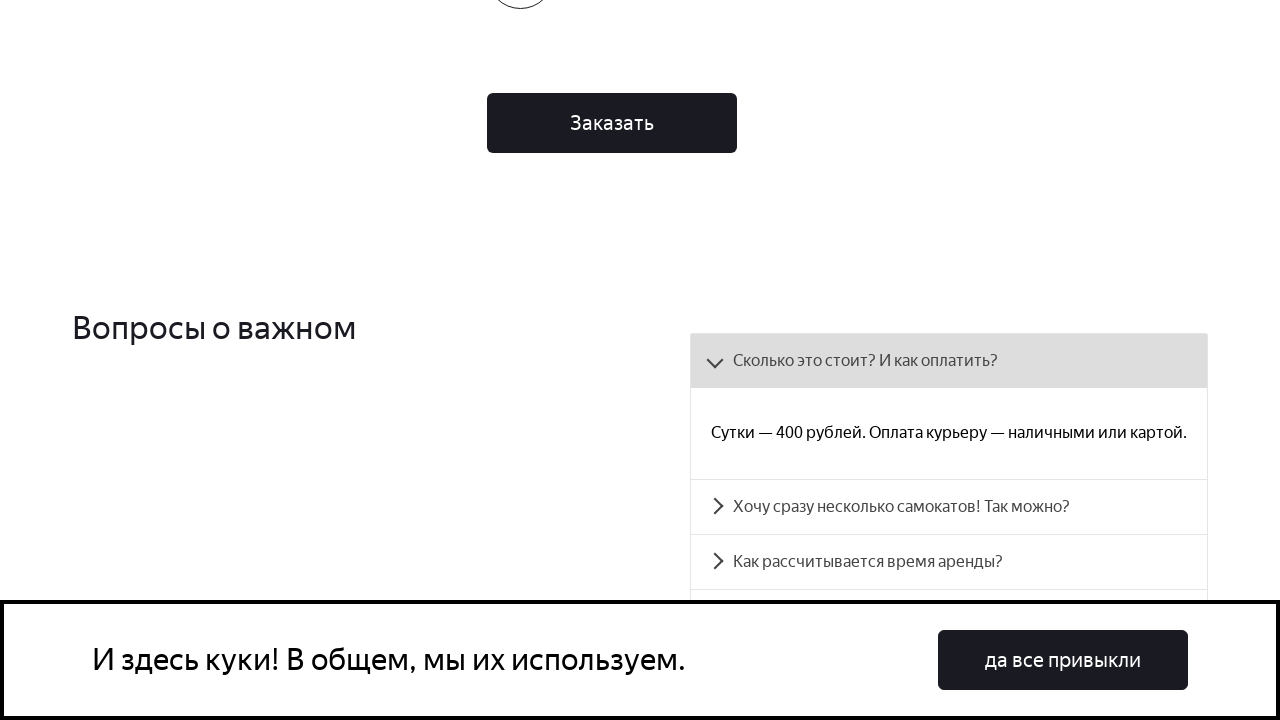

Verified FAQ panel 0 contains correct text
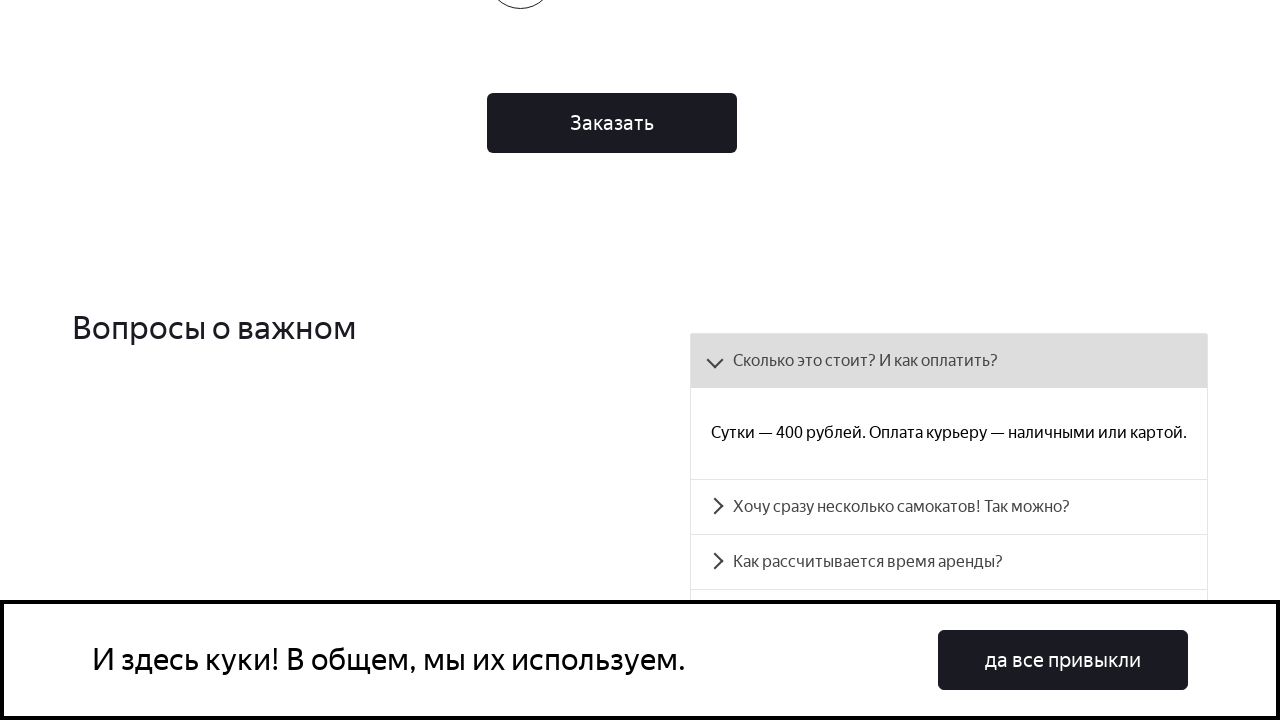

Located accordion item at index 1
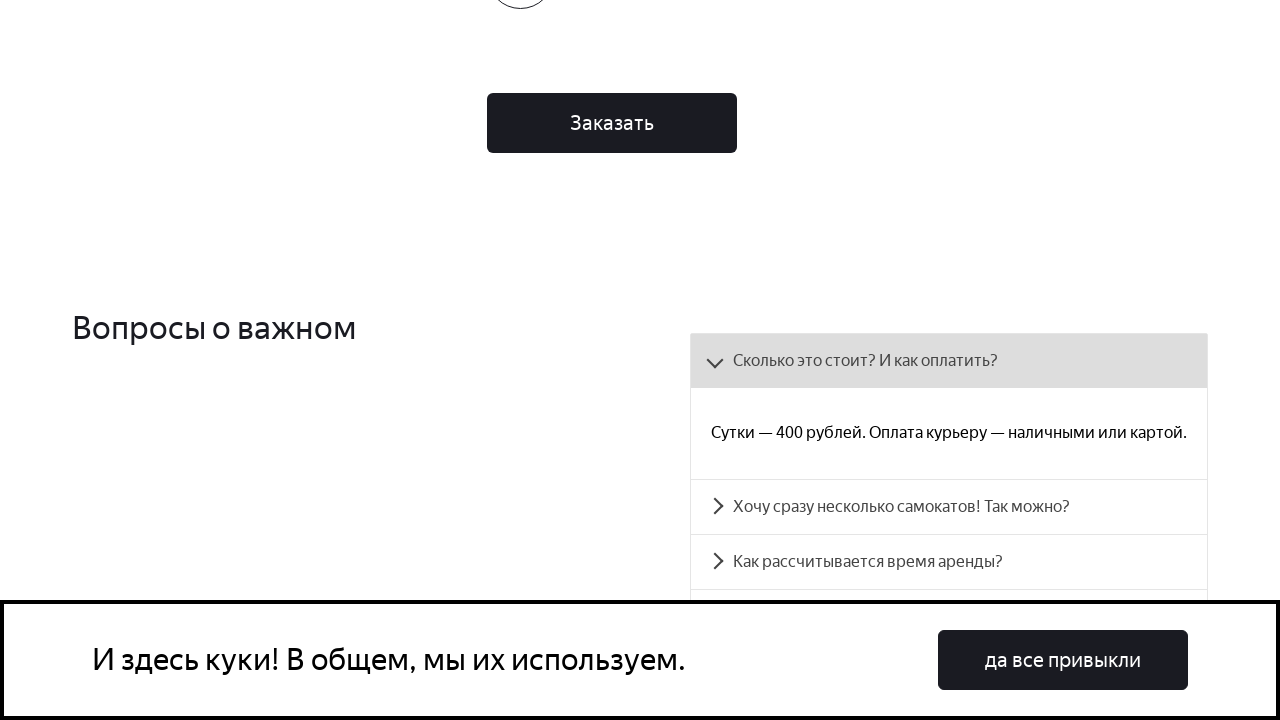

Scrolled FAQ item 1 into view
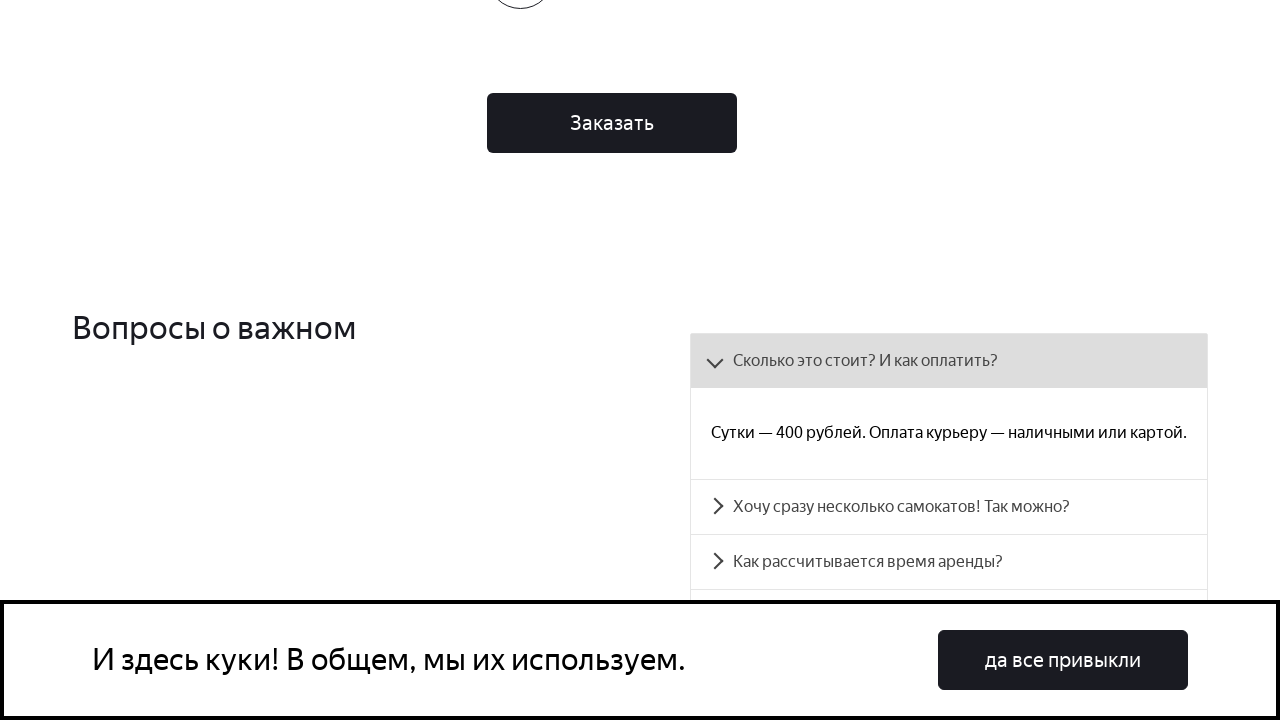

Clicked FAQ question 1 to expand accordion at (949, 506) on div.accordion__item >> nth=1
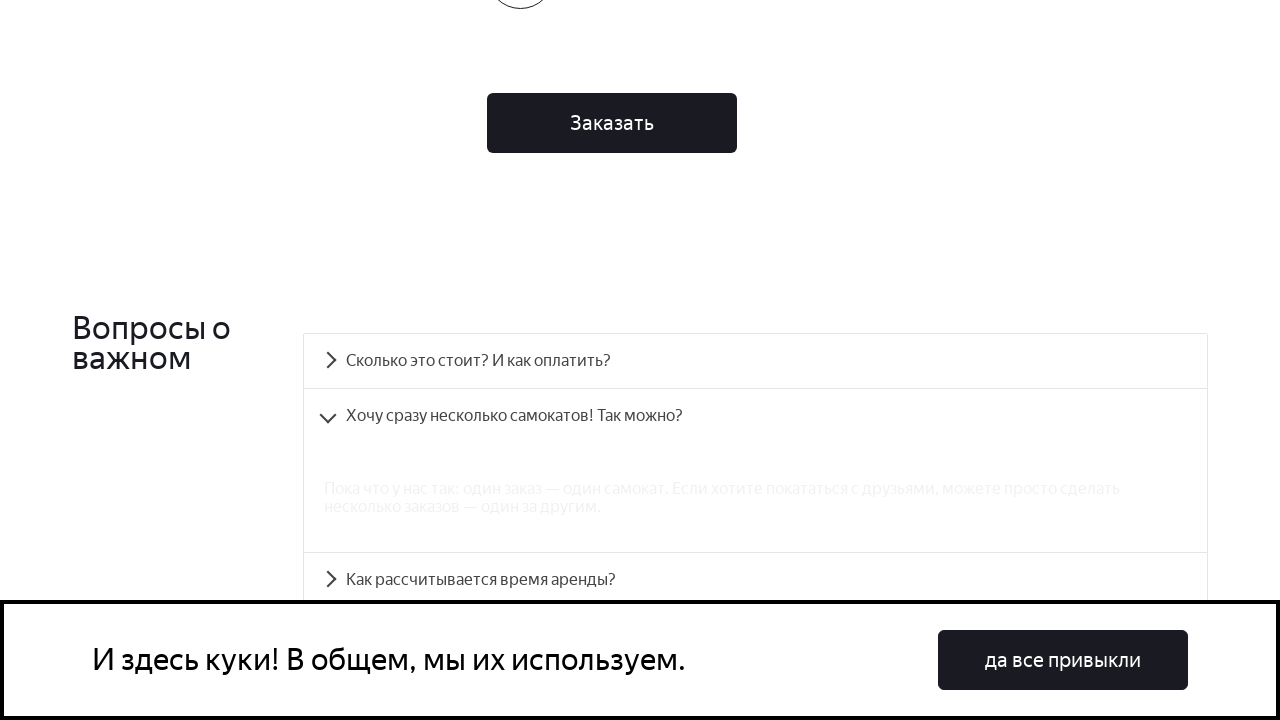

FAQ panel 1 is now visible
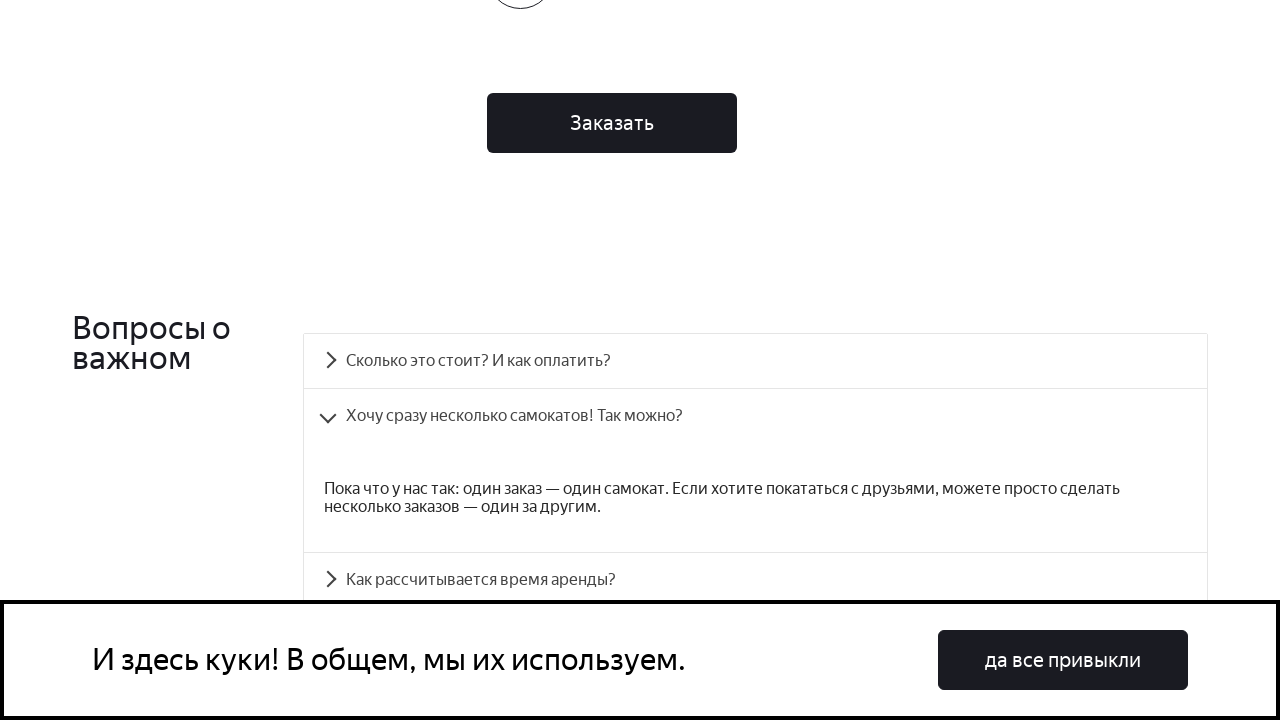

Verified FAQ panel 1 is visible
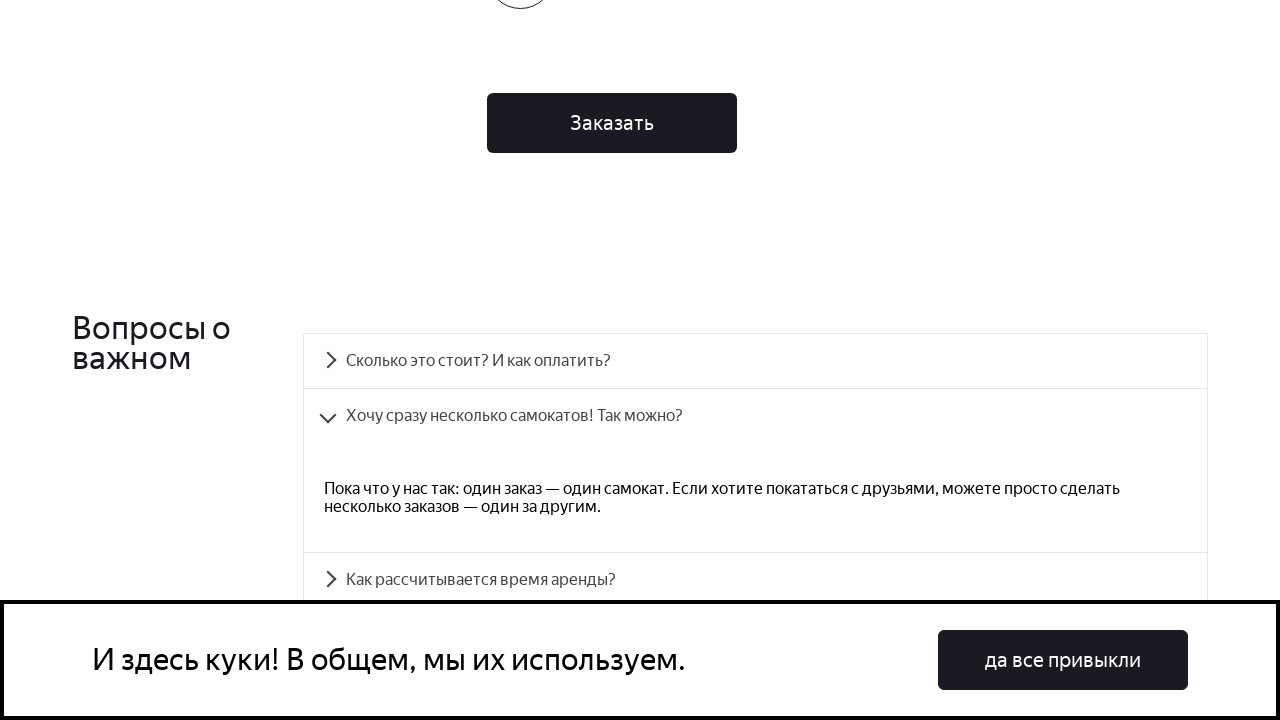

Verified FAQ panel 1 contains correct text
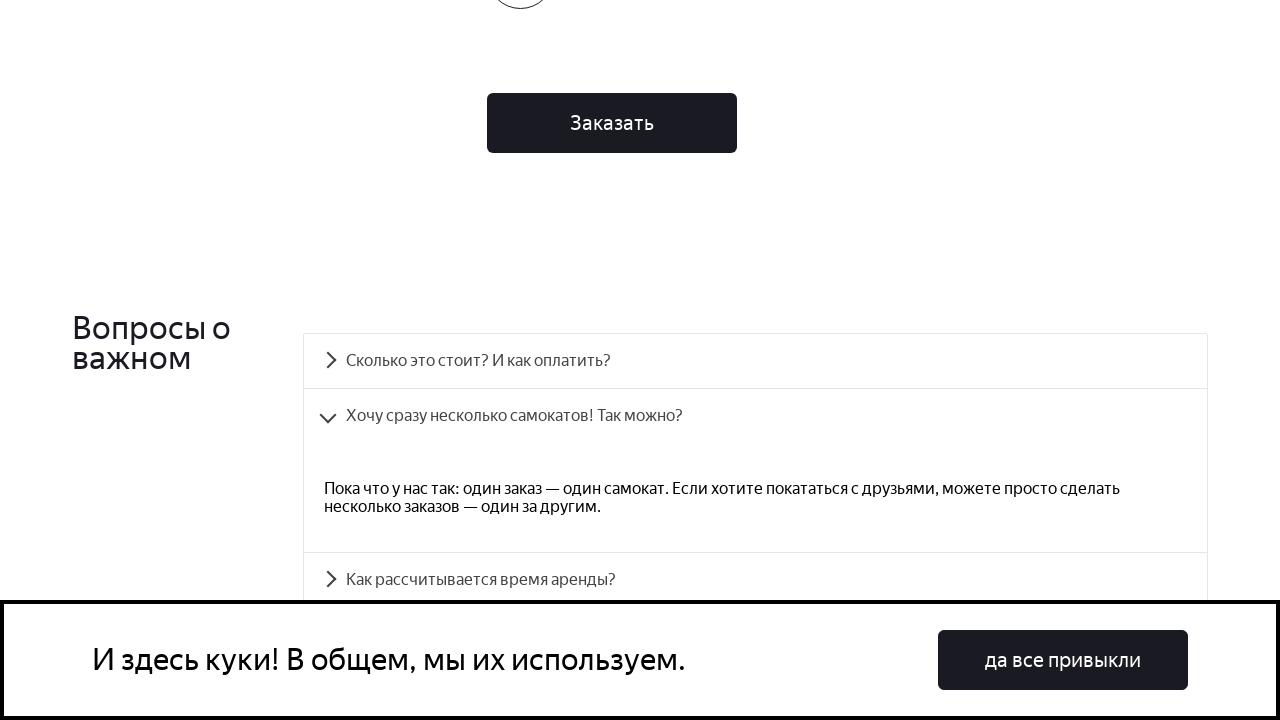

Located accordion item at index 2
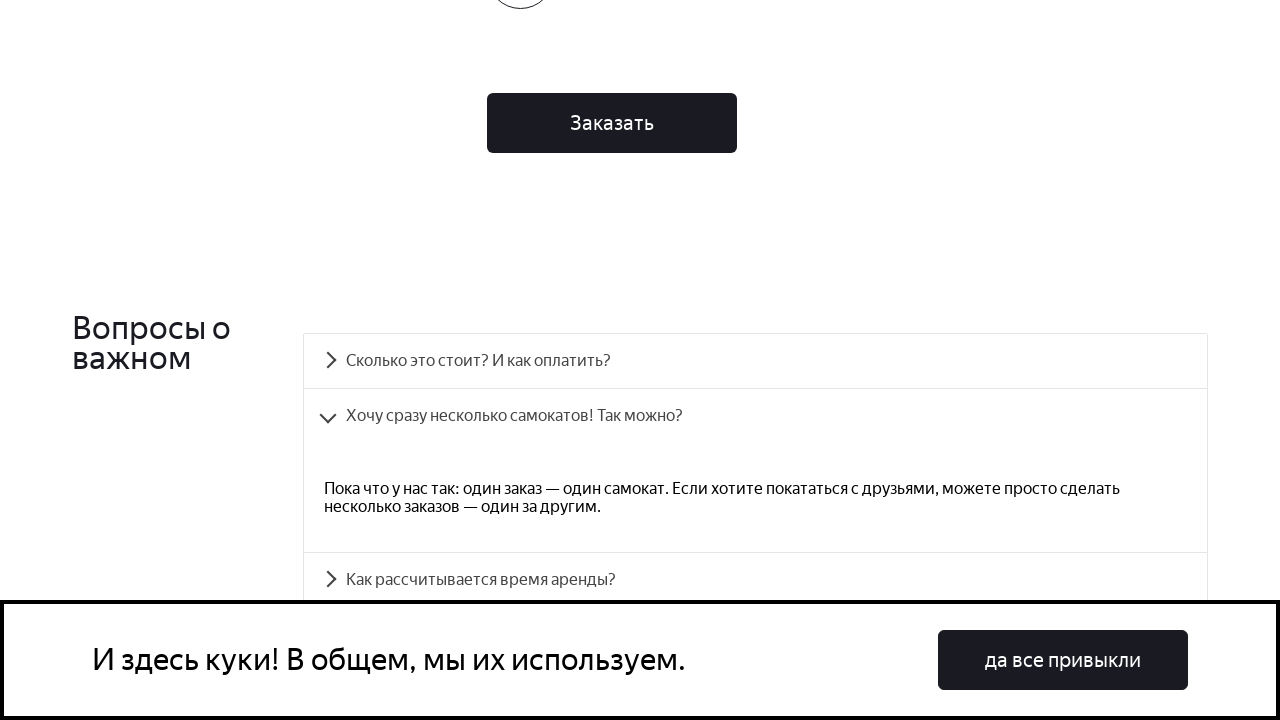

Scrolled FAQ item 2 into view
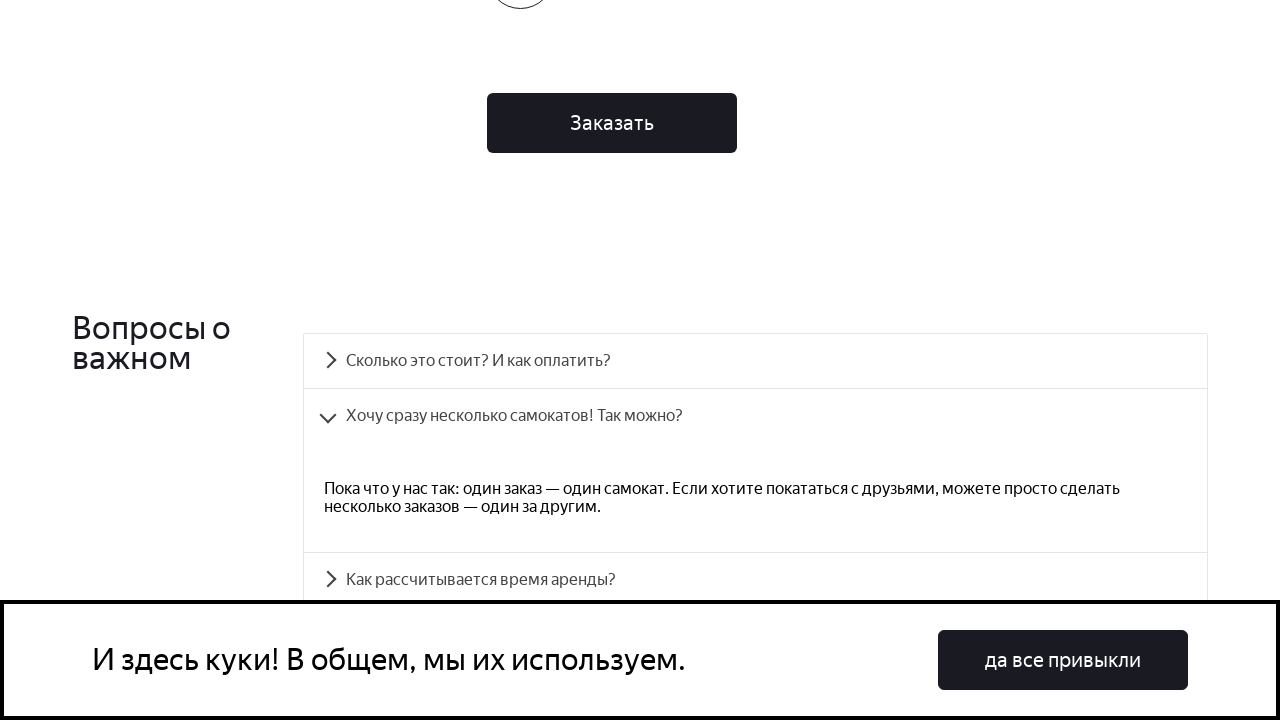

Clicked FAQ question 2 to expand accordion at (755, 580) on div.accordion__item >> nth=2
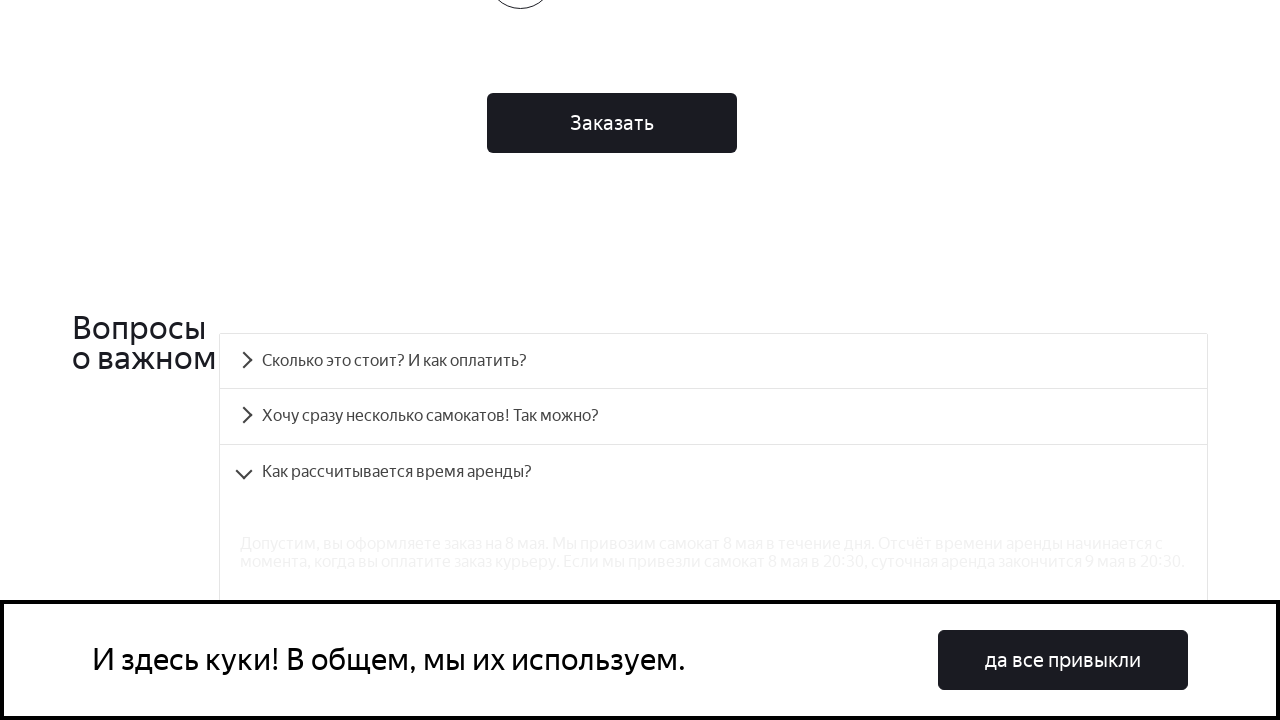

FAQ panel 2 is now visible
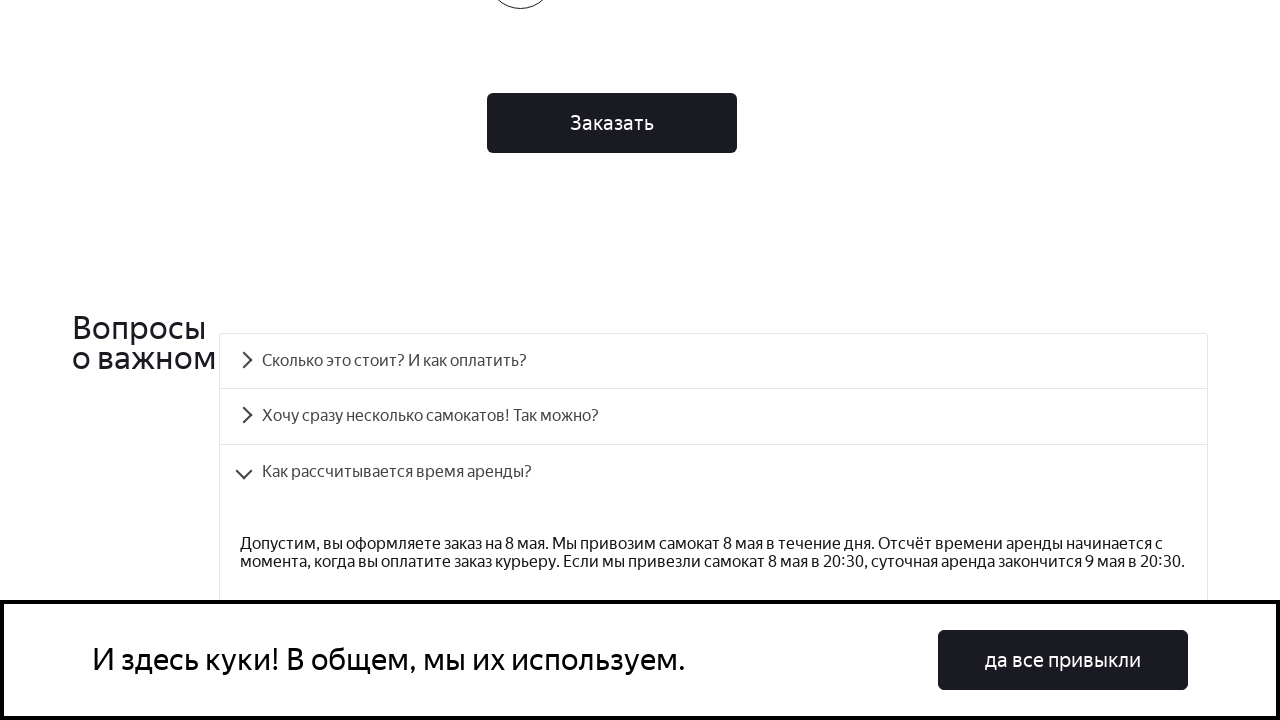

Verified FAQ panel 2 is visible
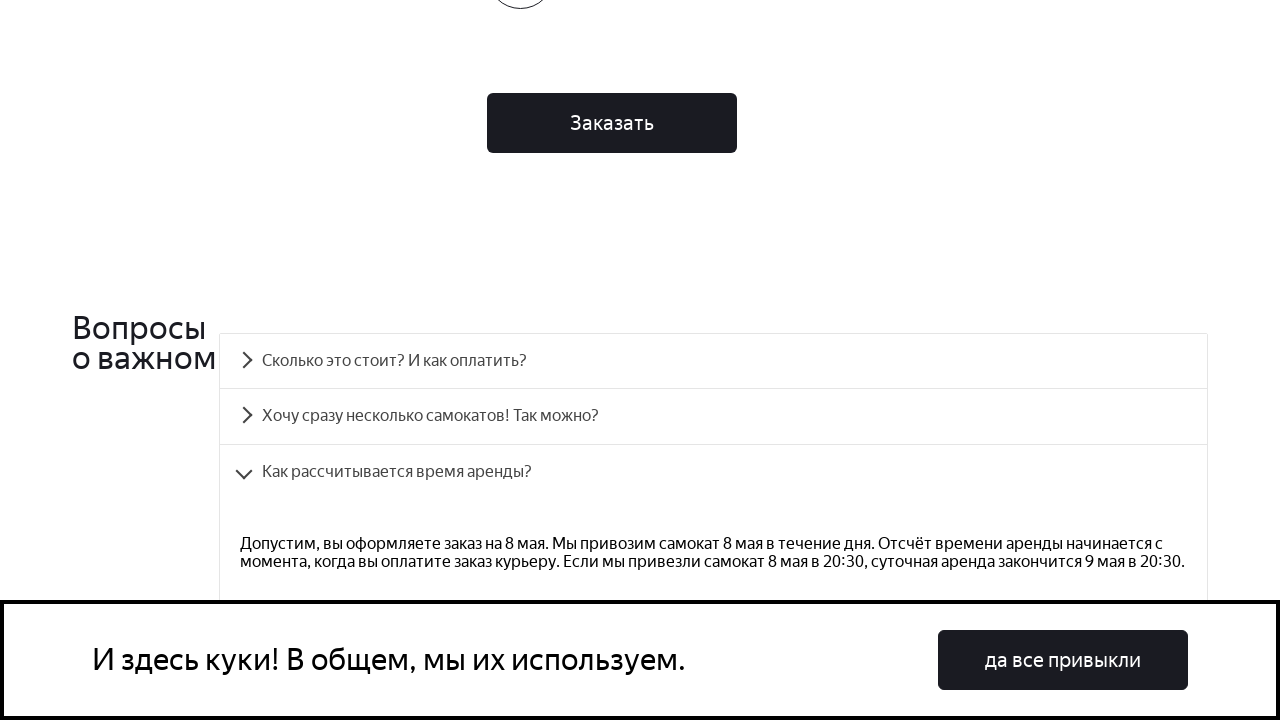

Verified FAQ panel 2 contains correct text
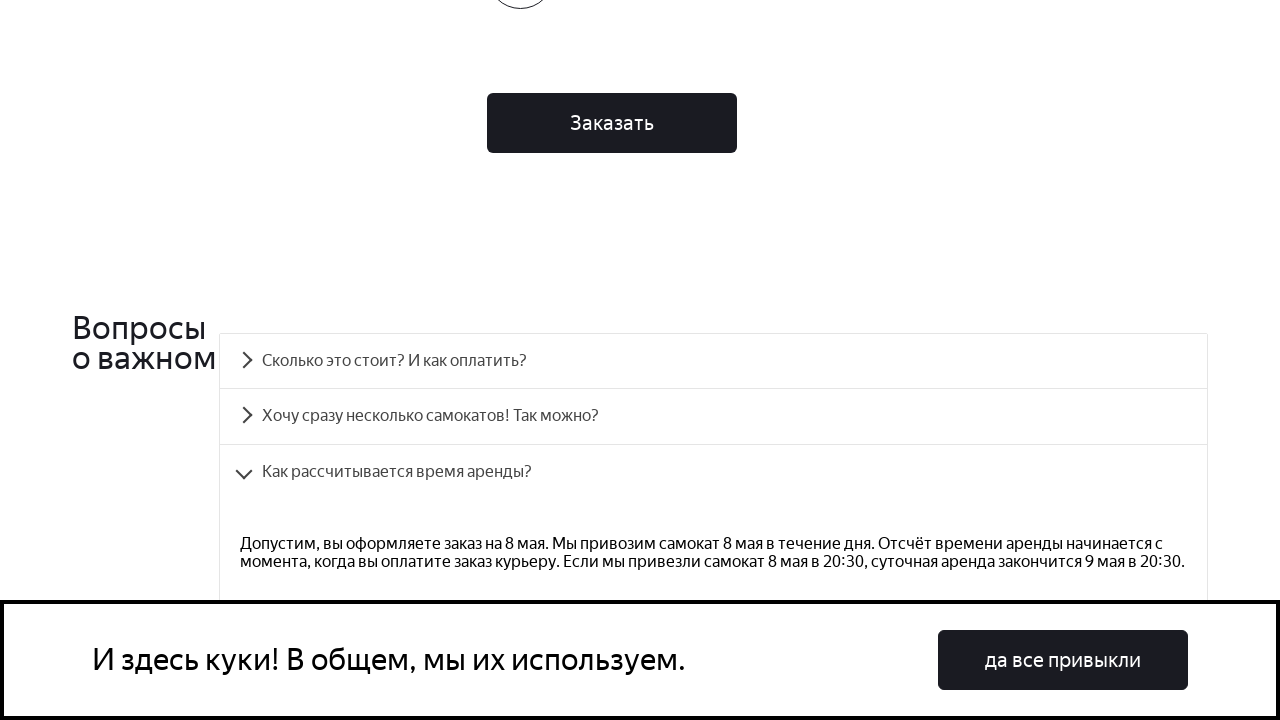

Located accordion item at index 3
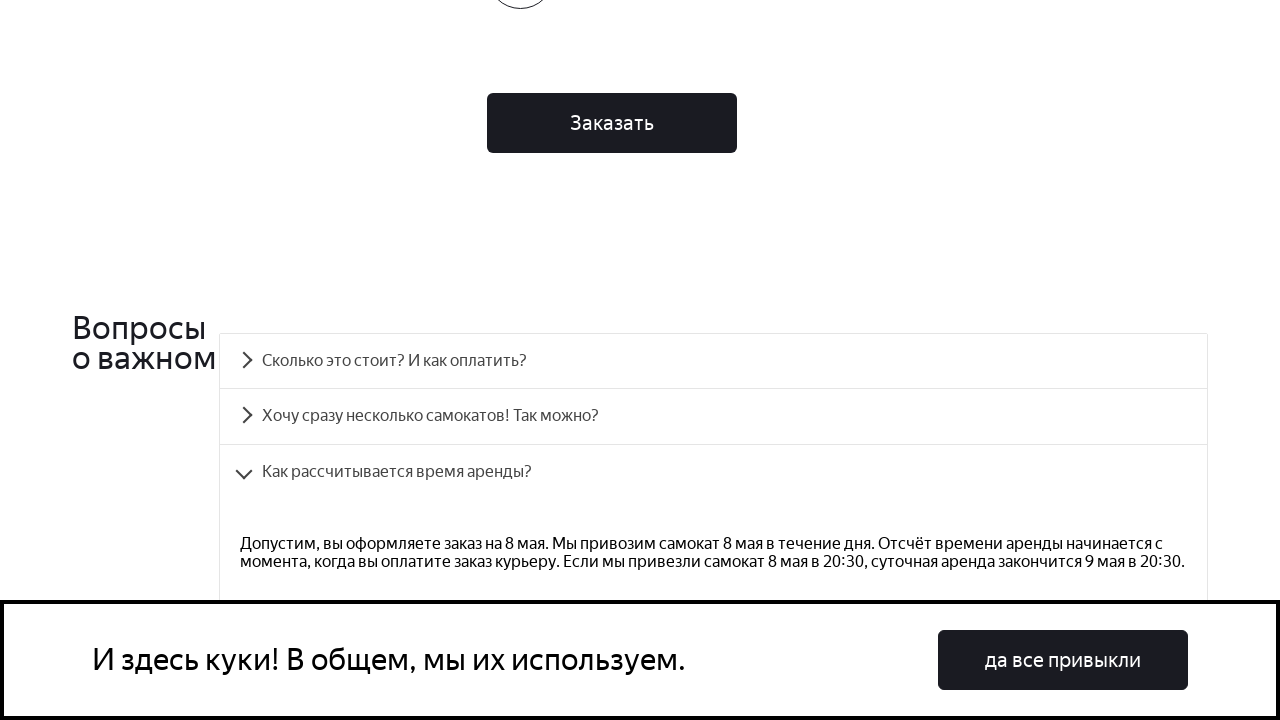

Scrolled FAQ item 3 into view
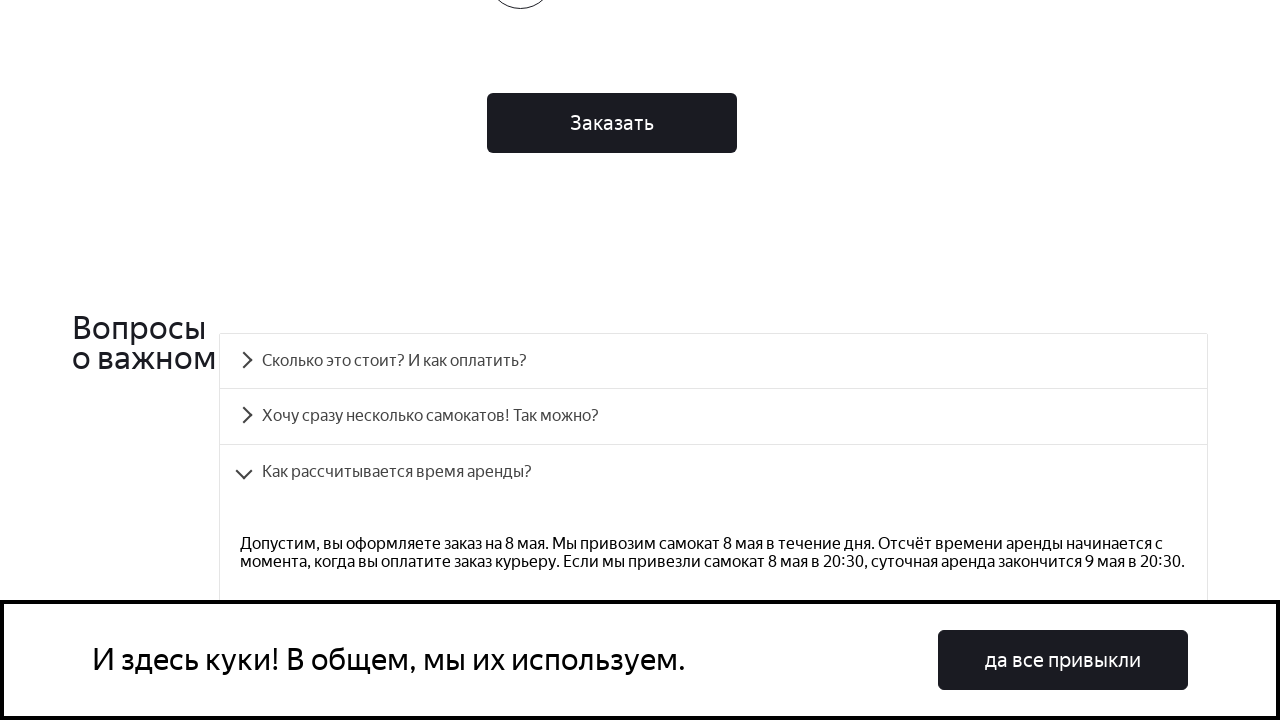

Clicked FAQ question 3 to expand accordion at (714, 360) on div.accordion__item >> nth=3
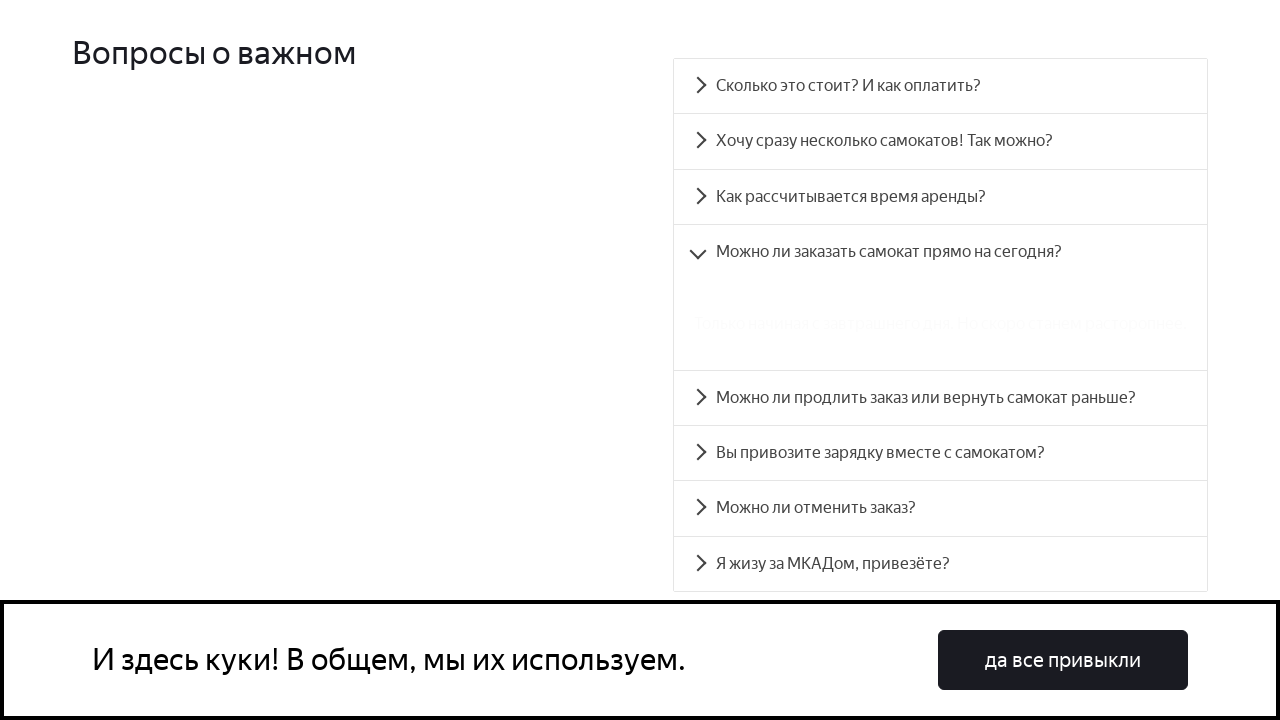

FAQ panel 3 is now visible
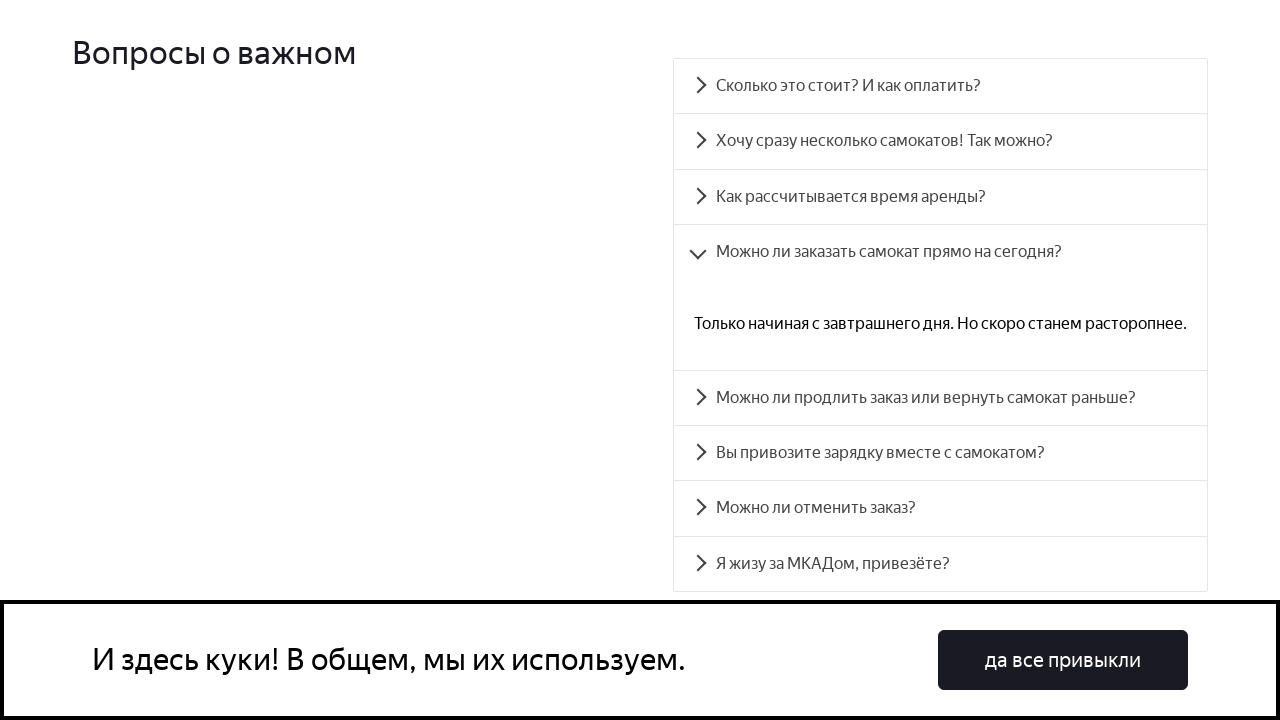

Verified FAQ panel 3 is visible
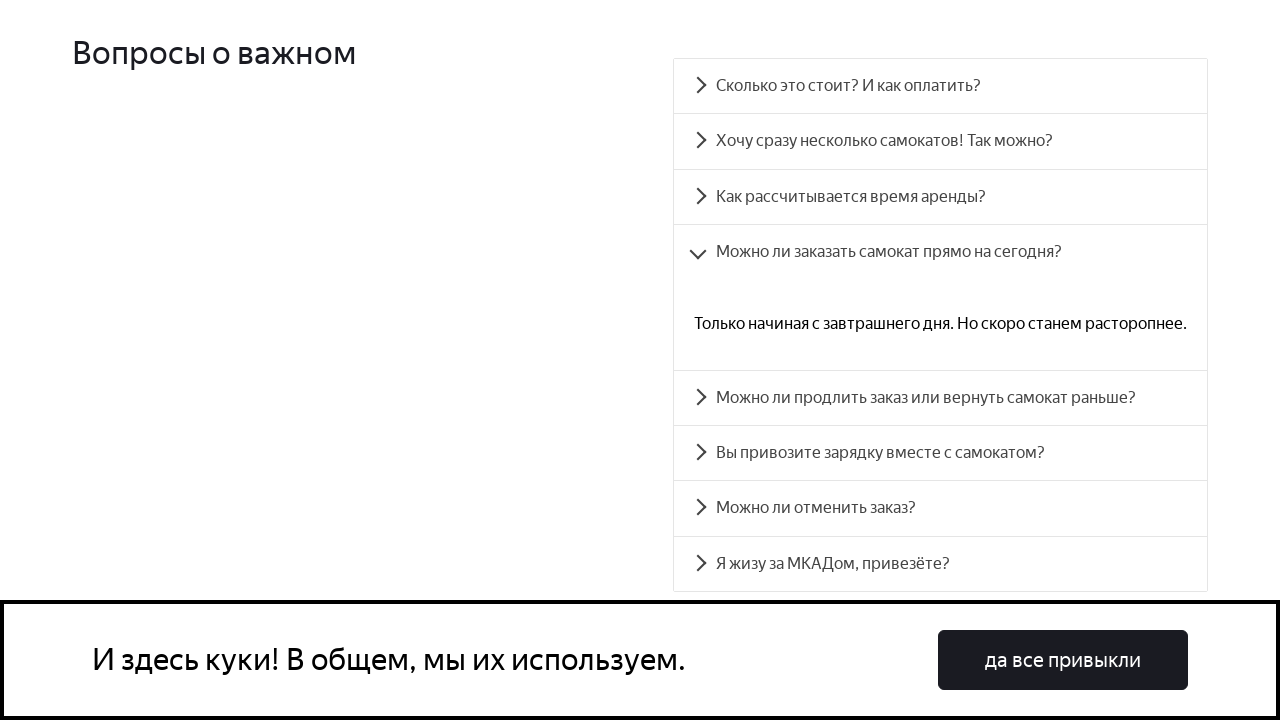

Verified FAQ panel 3 contains correct text
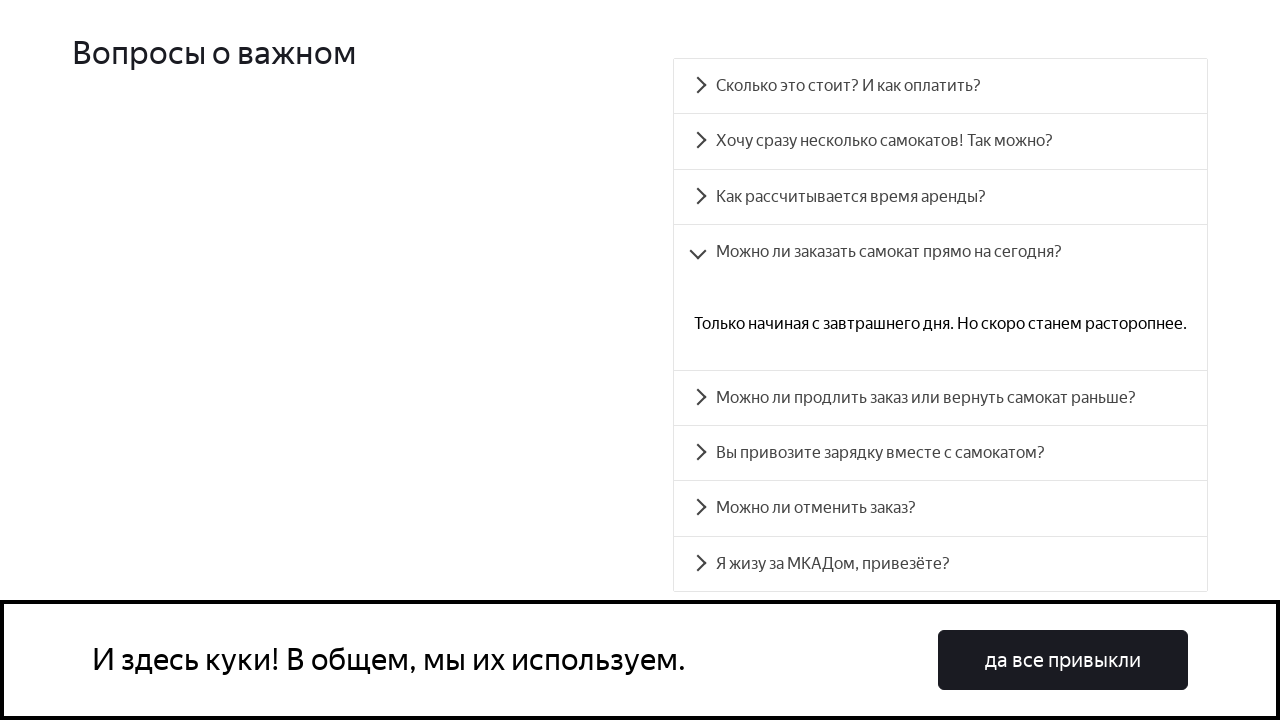

Located accordion item at index 4
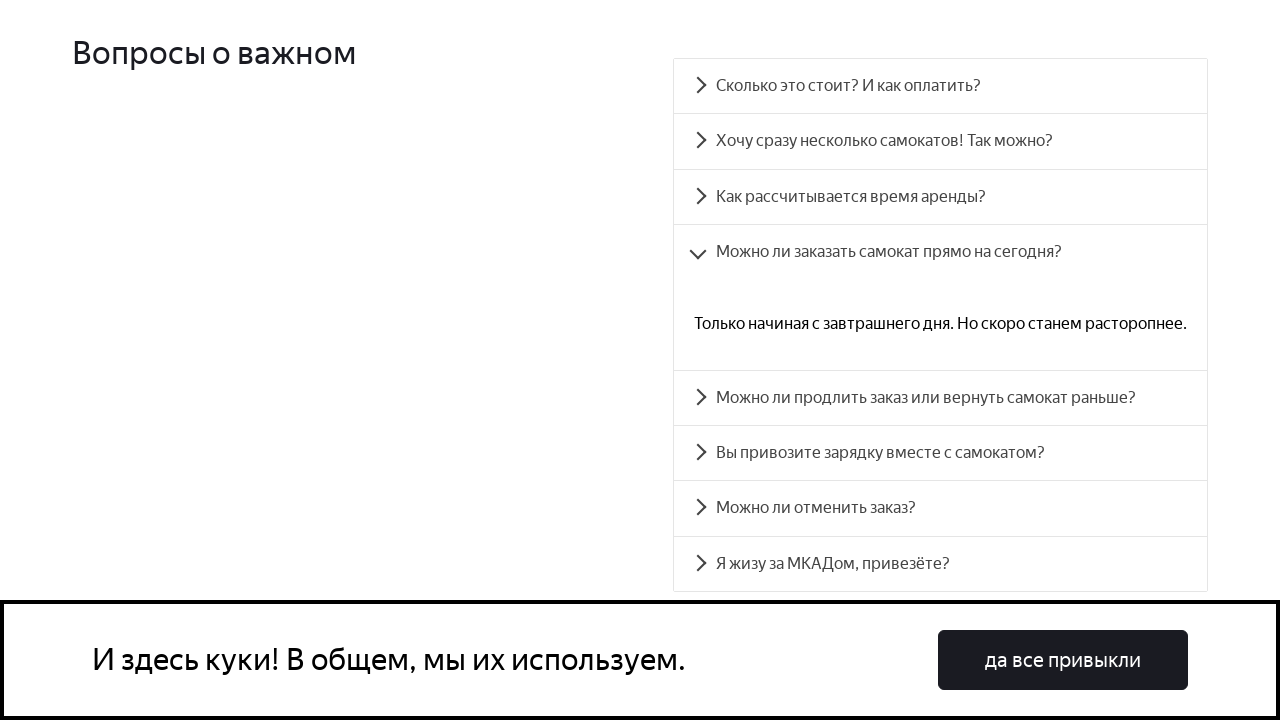

Scrolled FAQ item 4 into view
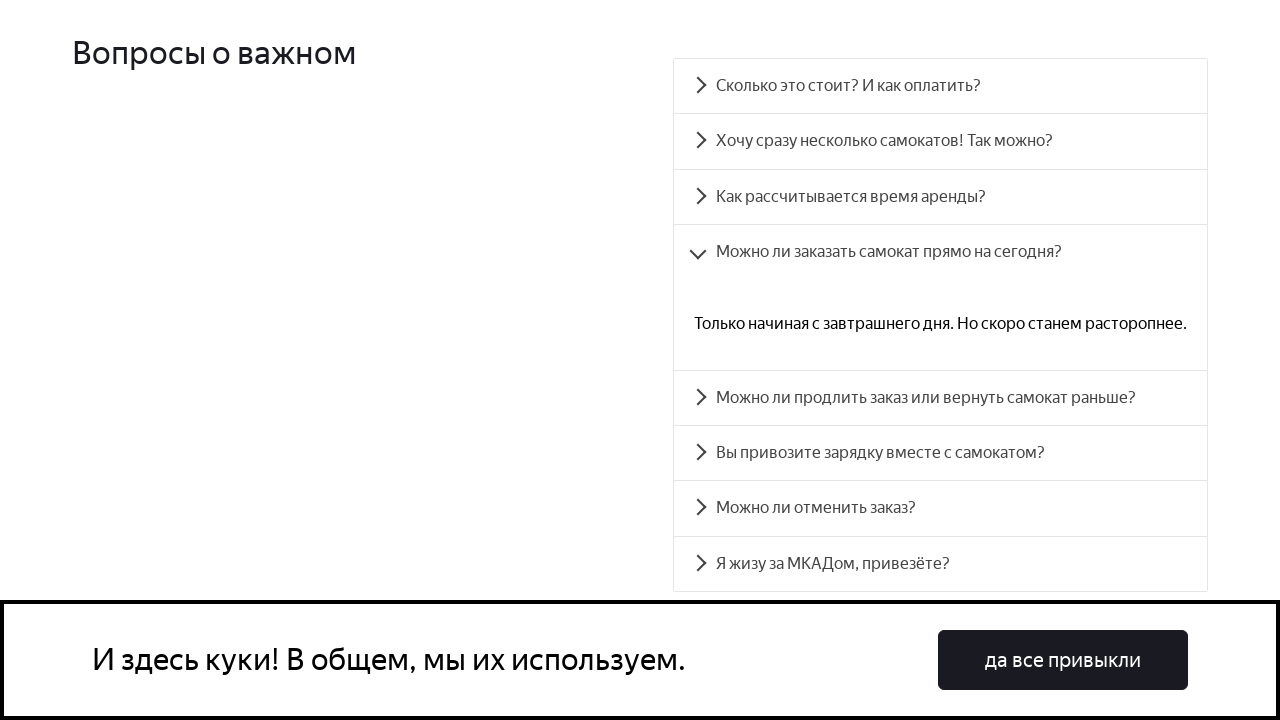

Clicked FAQ question 4 to expand accordion at (940, 397) on div.accordion__item >> nth=4
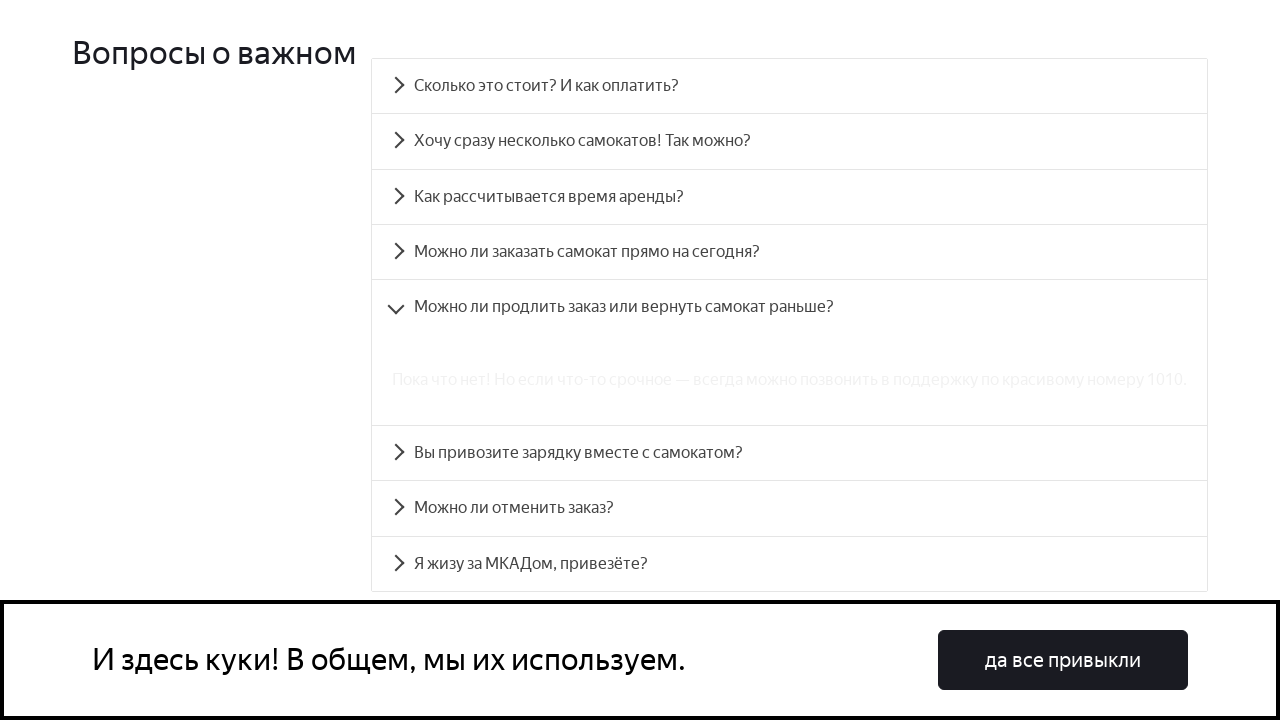

FAQ panel 4 is now visible
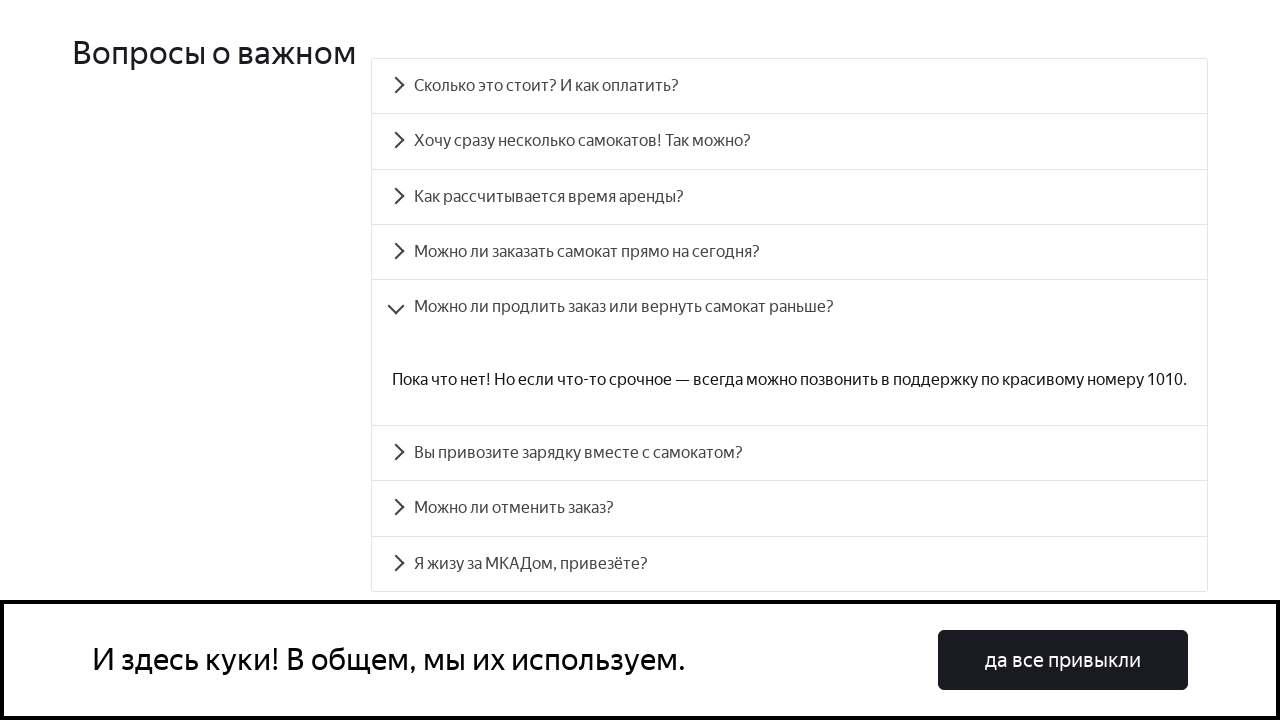

Verified FAQ panel 4 is visible
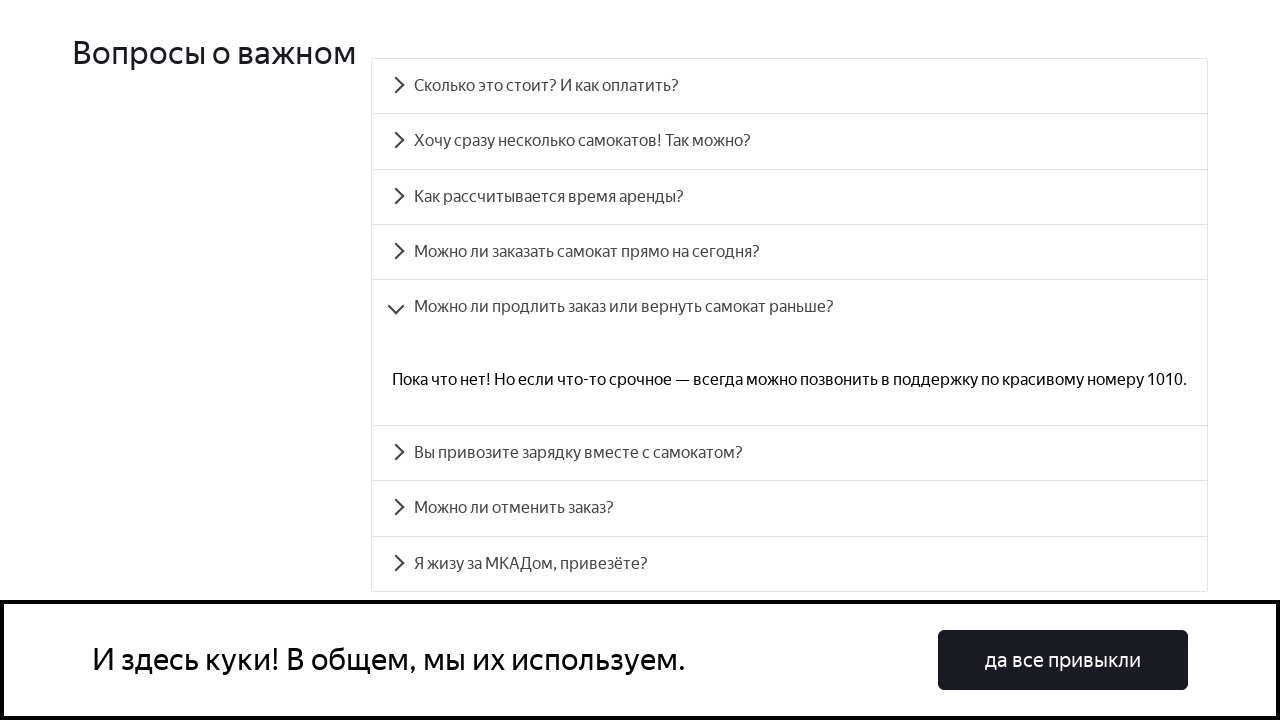

Verified FAQ panel 4 contains correct text
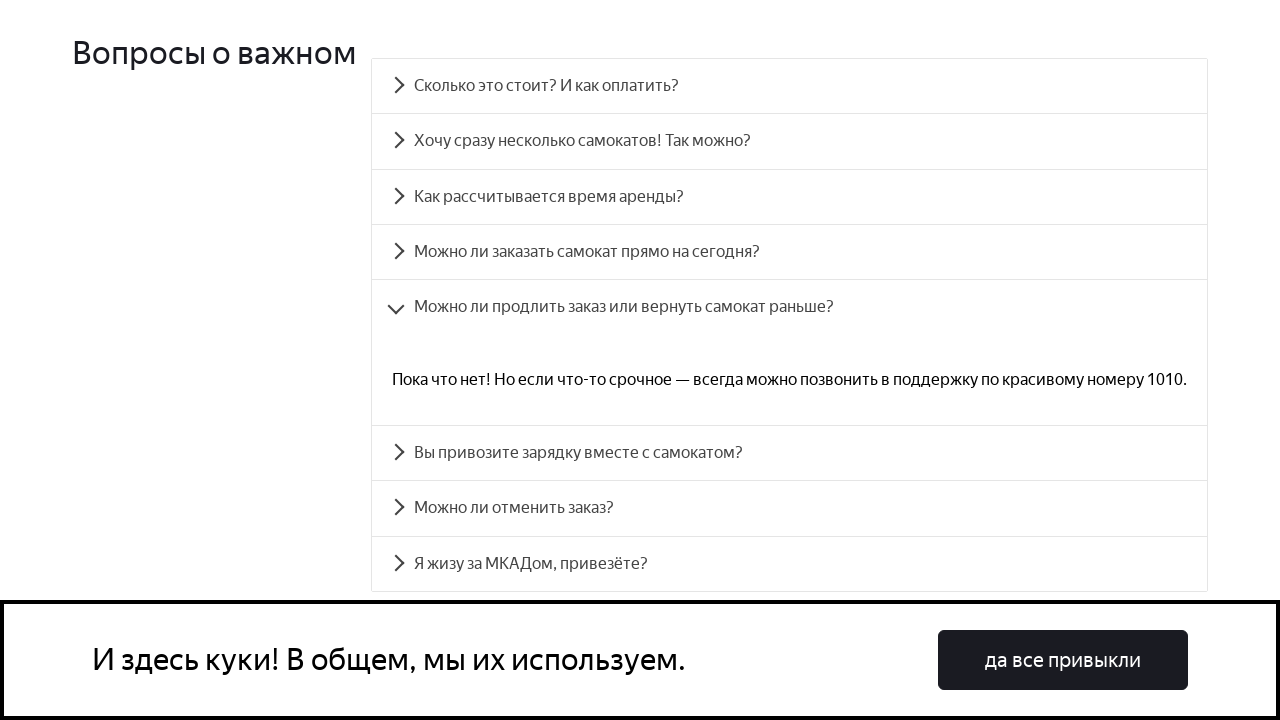

Located accordion item at index 5
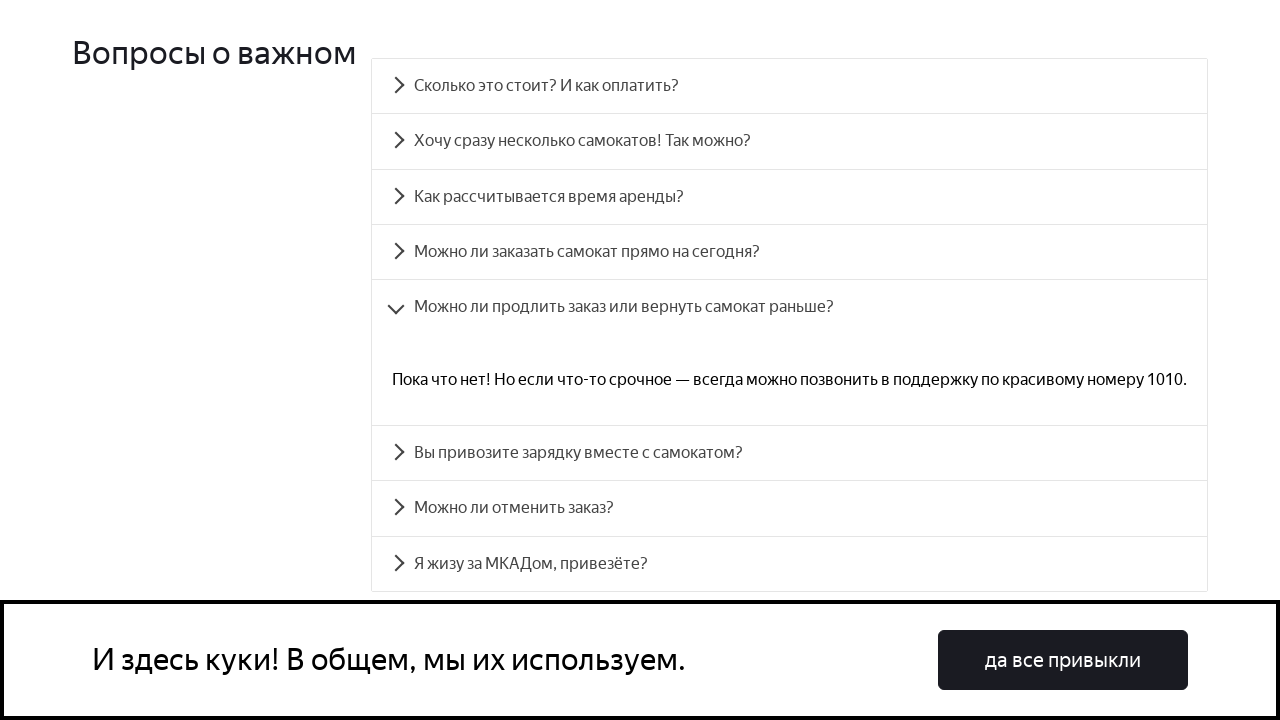

Scrolled FAQ item 5 into view
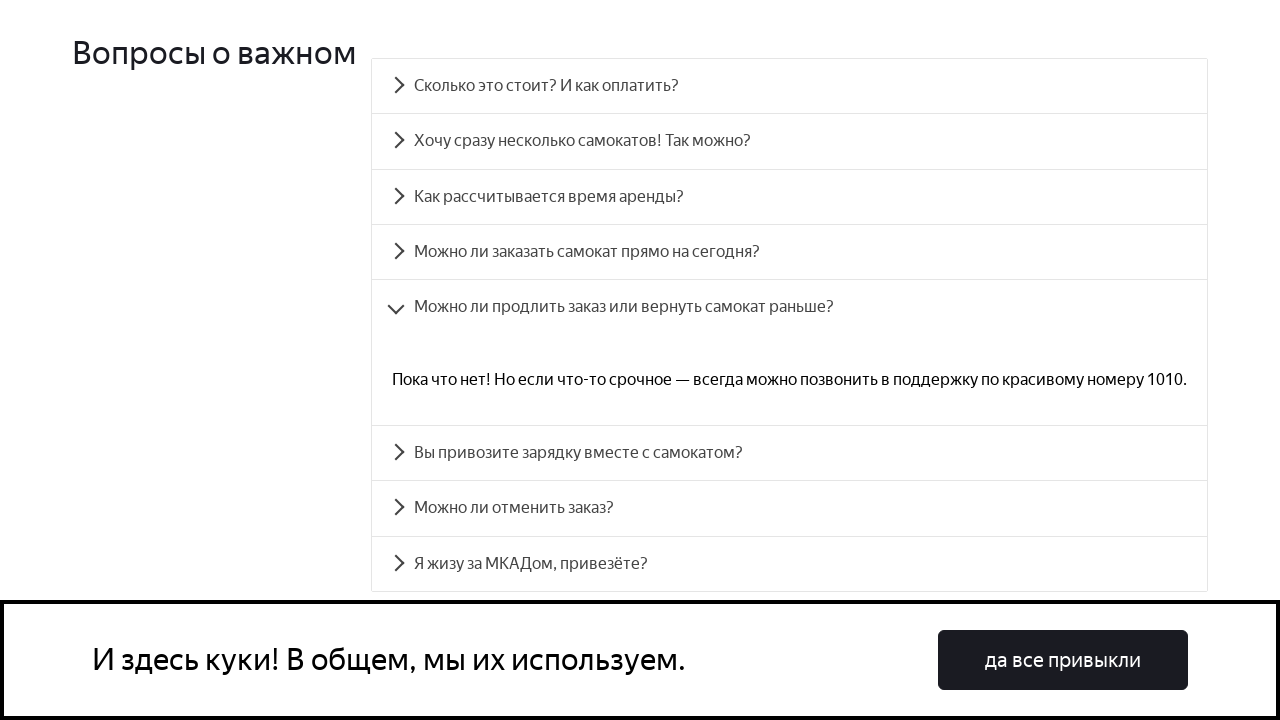

Clicked FAQ question 5 to expand accordion at (790, 453) on div.accordion__item >> nth=5
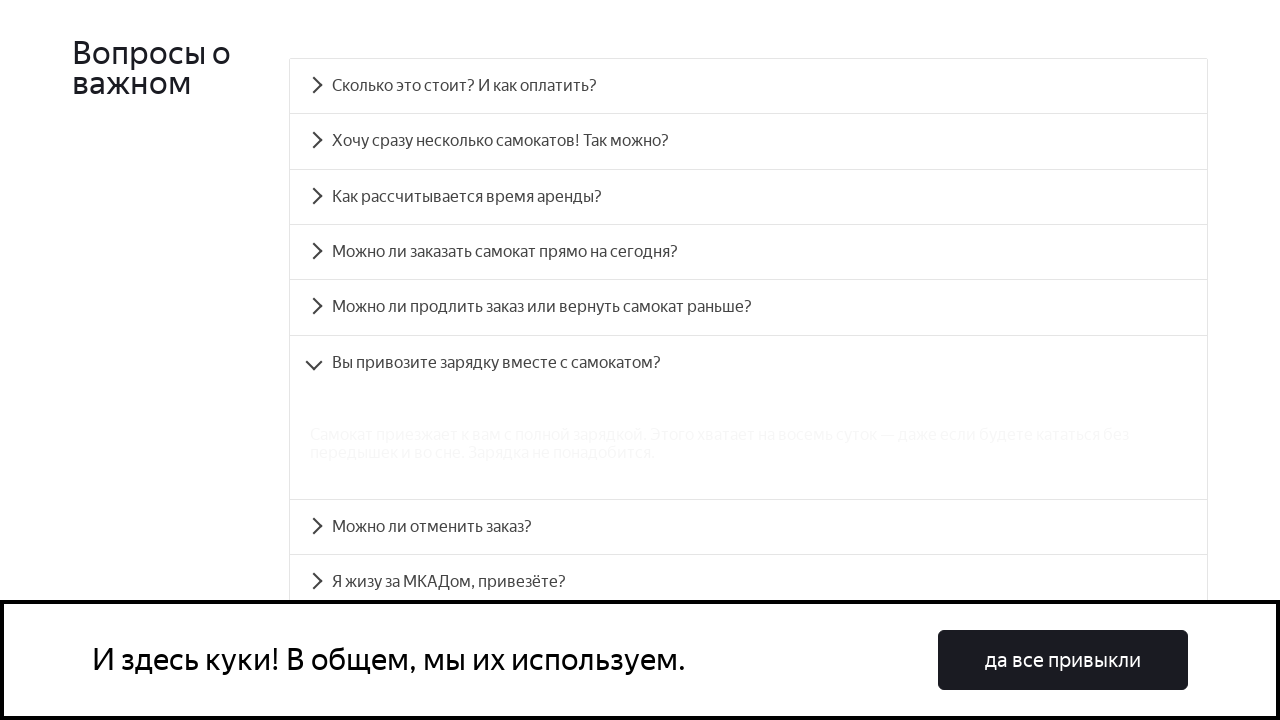

FAQ panel 5 is now visible
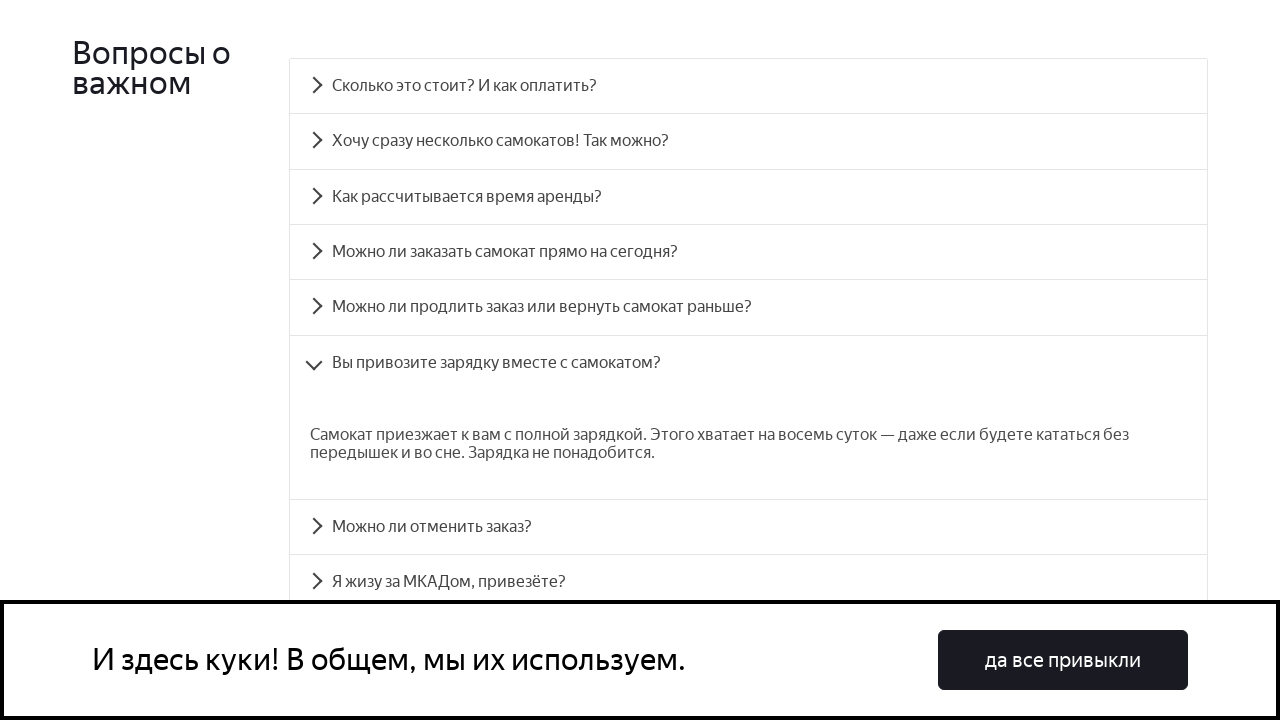

Verified FAQ panel 5 is visible
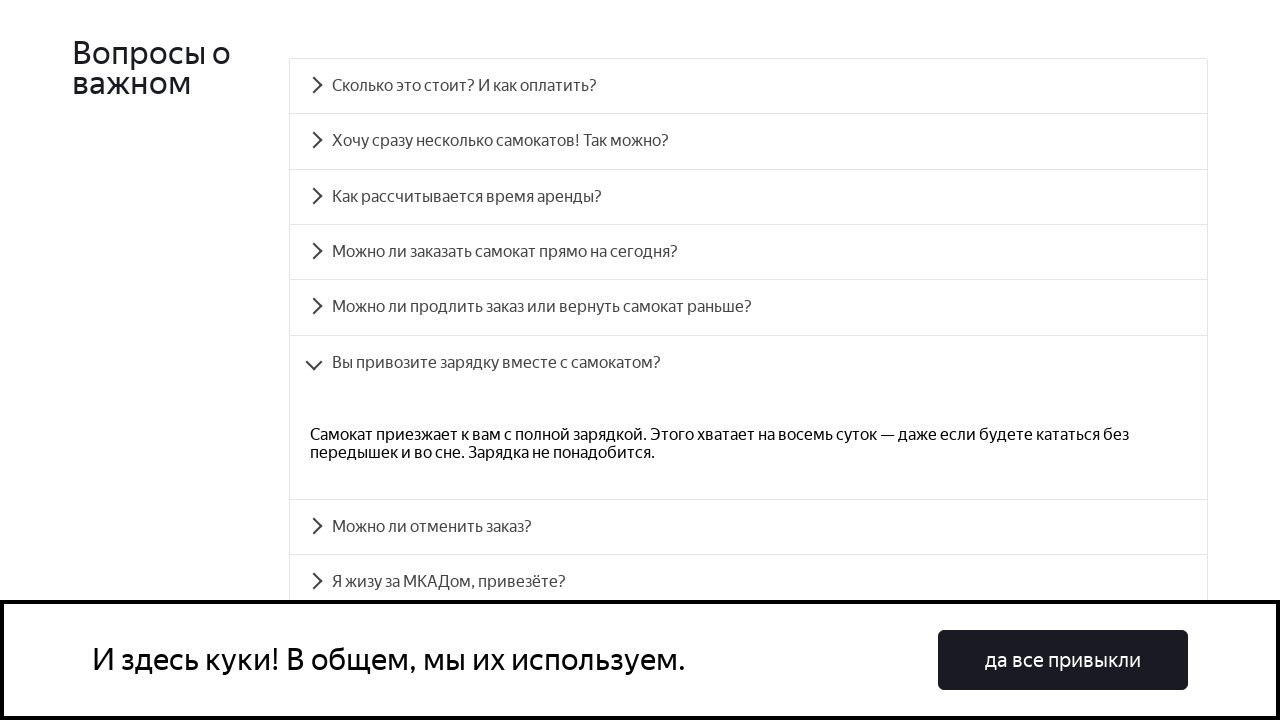

Verified FAQ panel 5 contains correct text
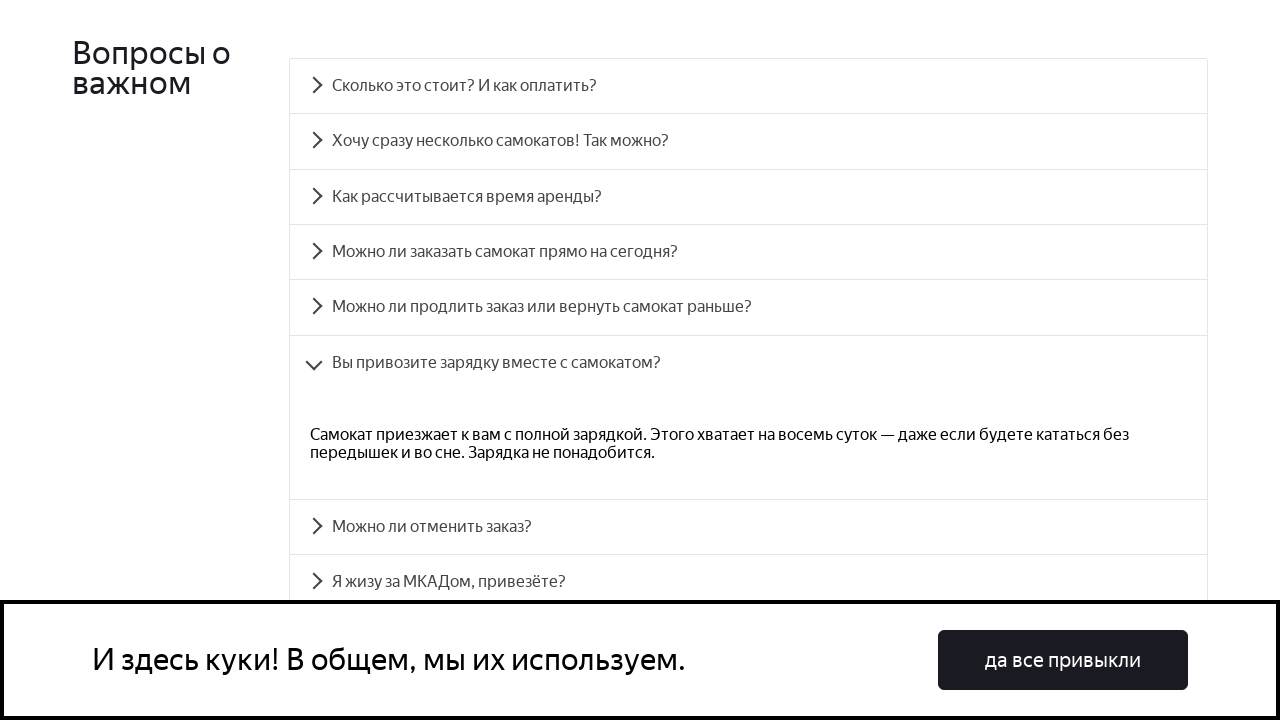

Located accordion item at index 6
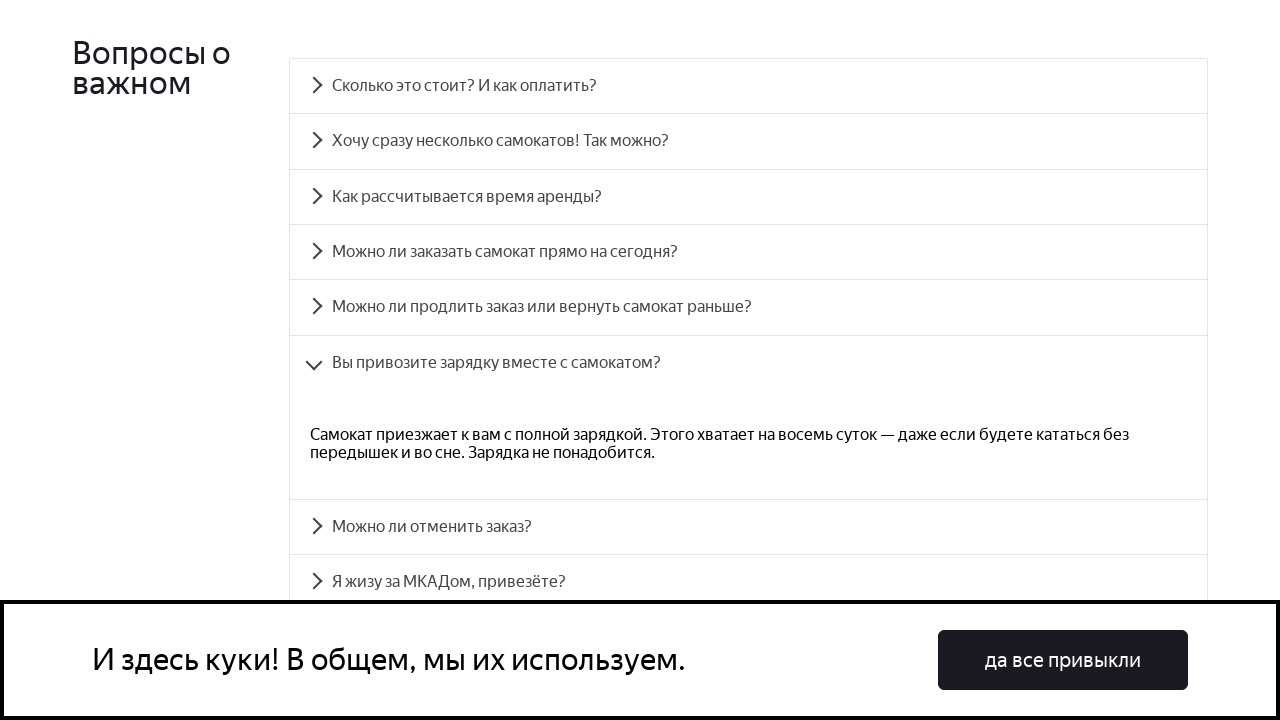

Scrolled FAQ item 6 into view
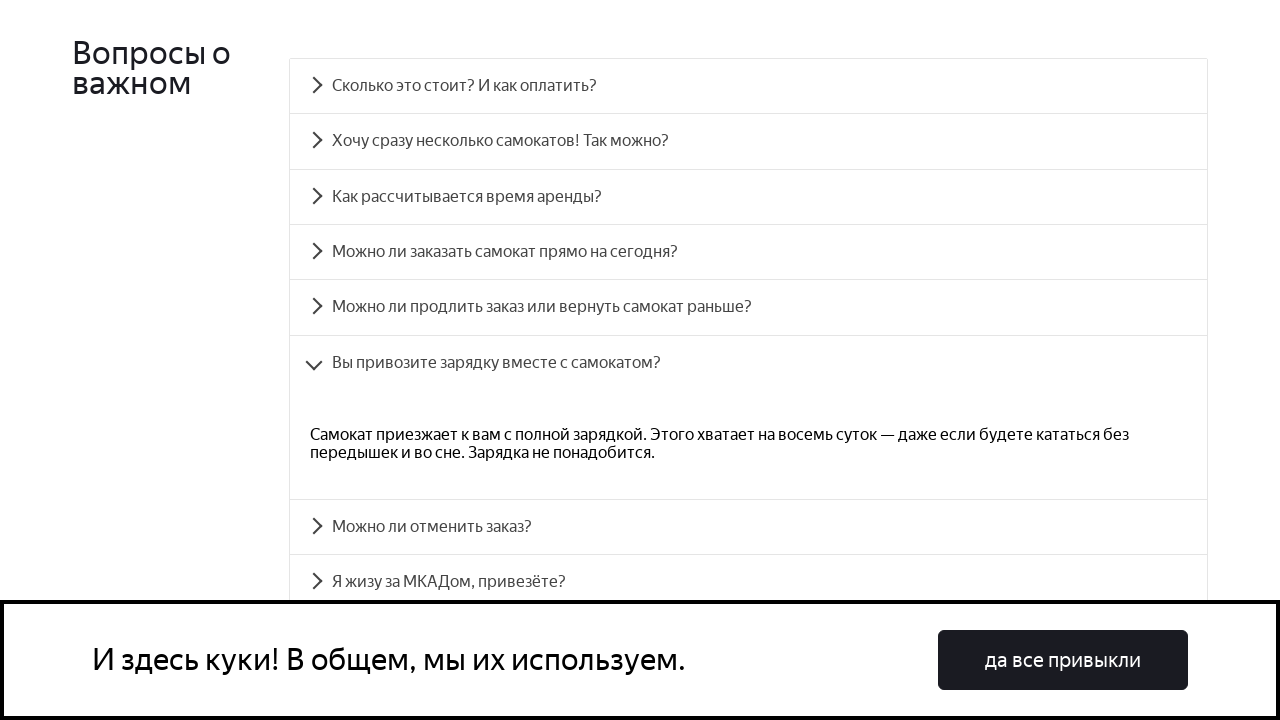

Clicked FAQ question 6 to expand accordion at (748, 527) on div.accordion__item >> nth=6
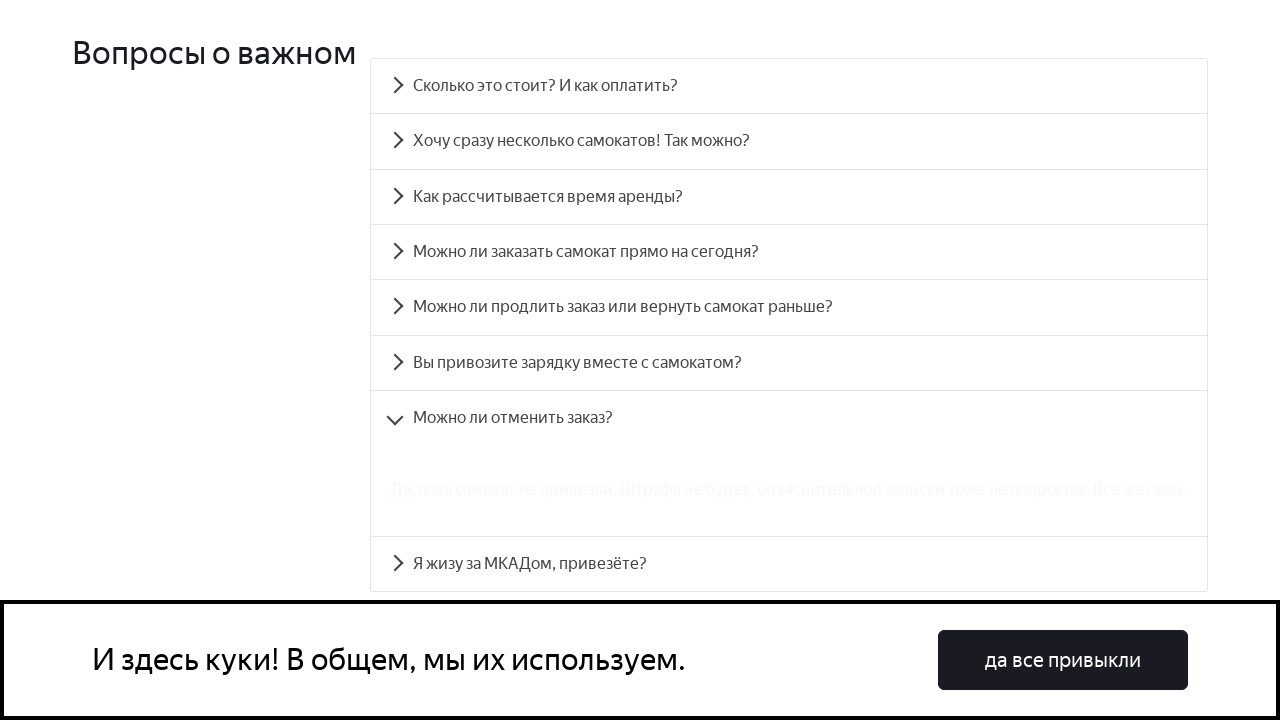

FAQ panel 6 is now visible
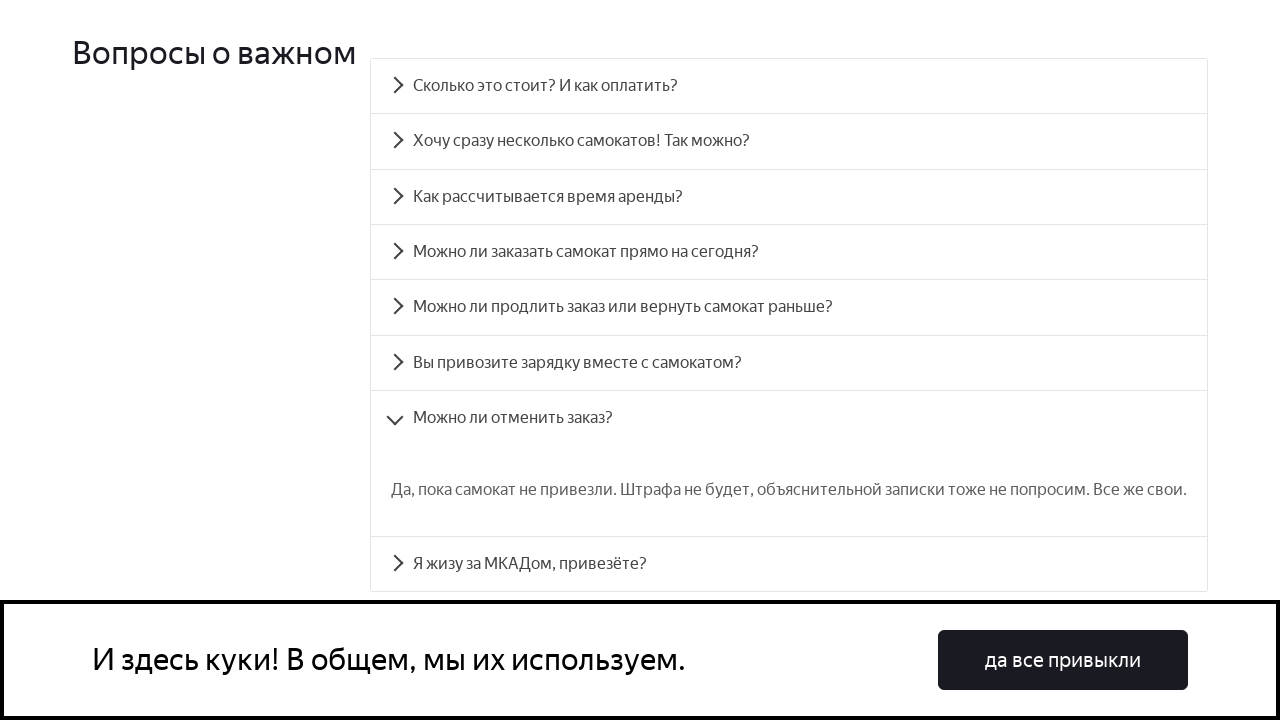

Verified FAQ panel 6 is visible
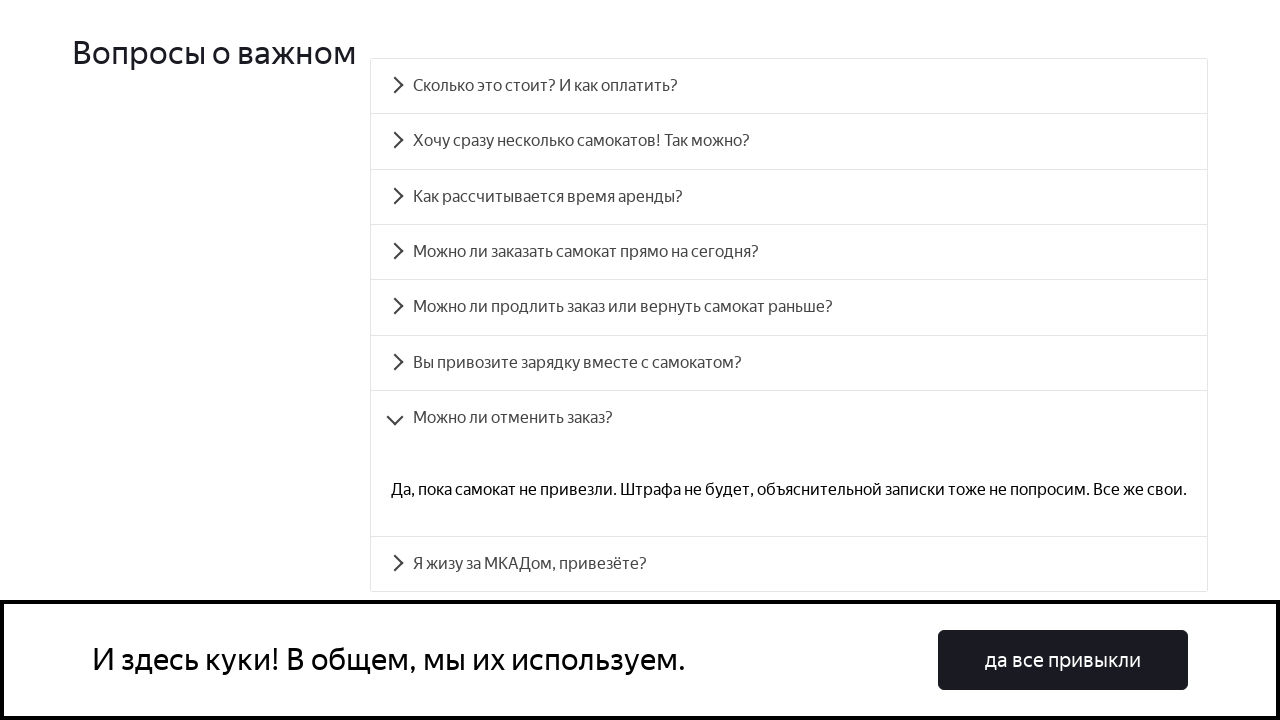

Verified FAQ panel 6 contains correct text
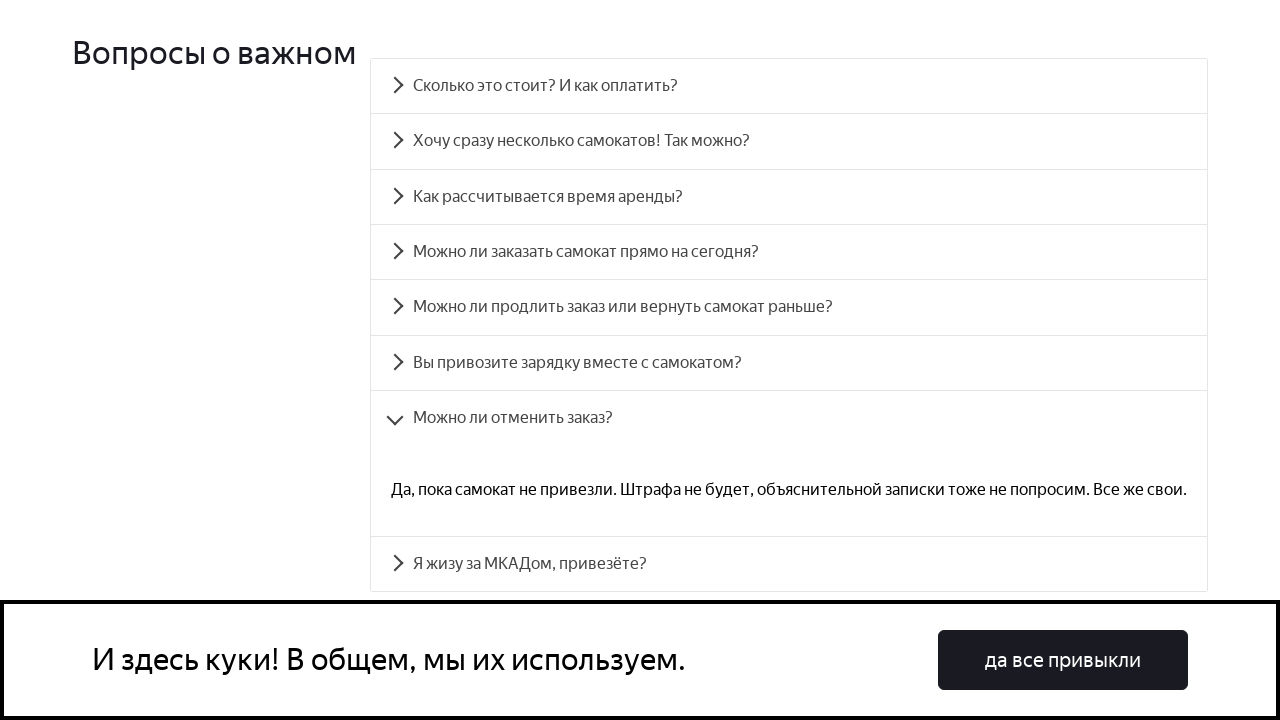

Located accordion item at index 7
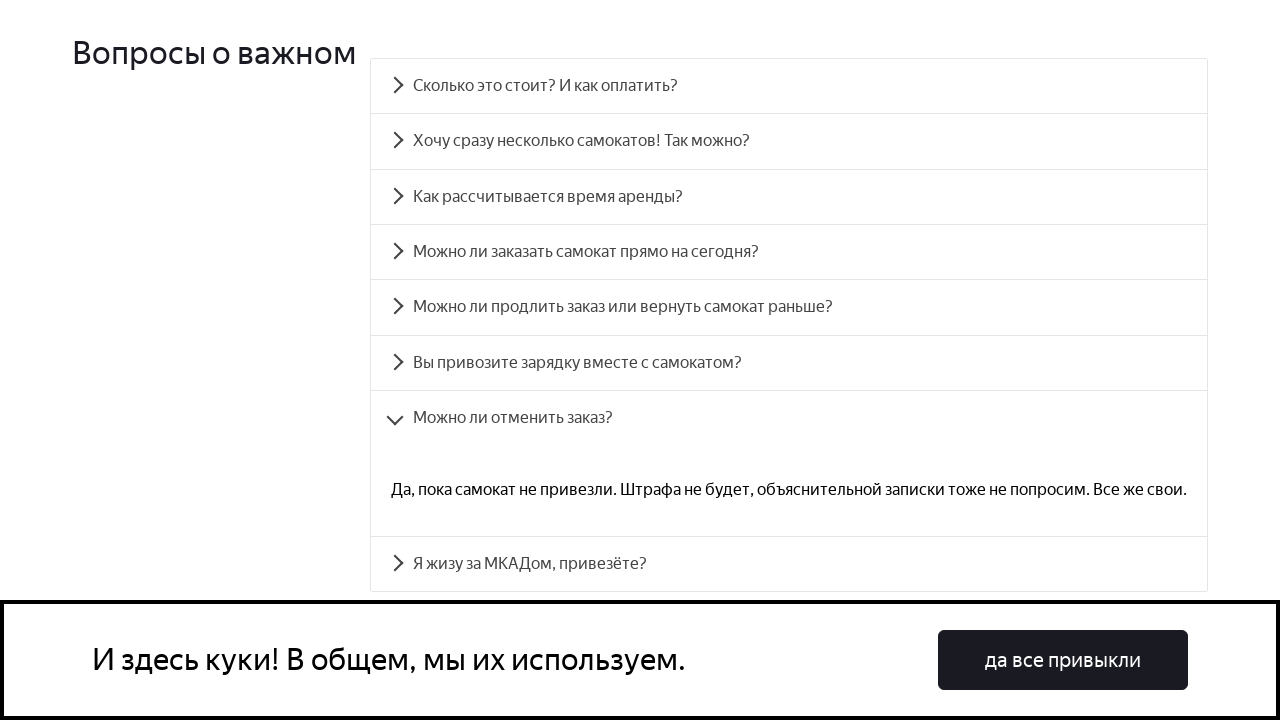

Scrolled FAQ item 7 into view
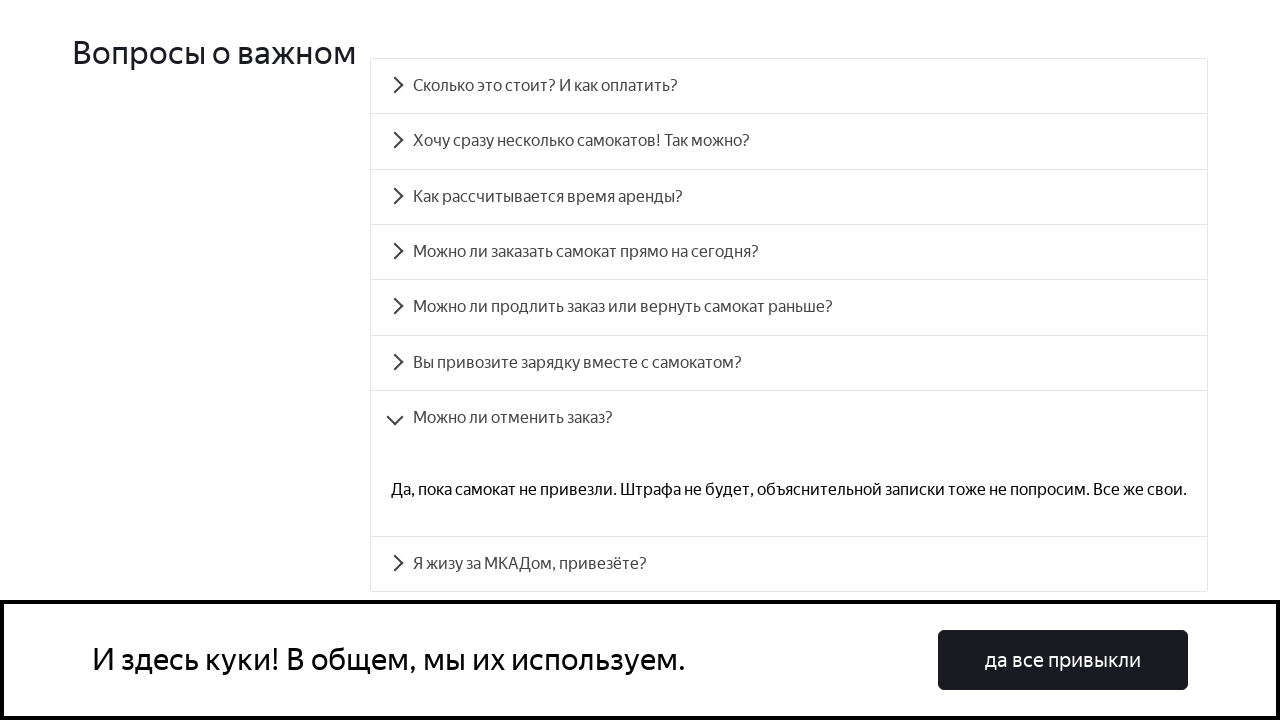

Clicked FAQ question 7 to expand accordion at (789, 564) on div.accordion__item >> nth=7
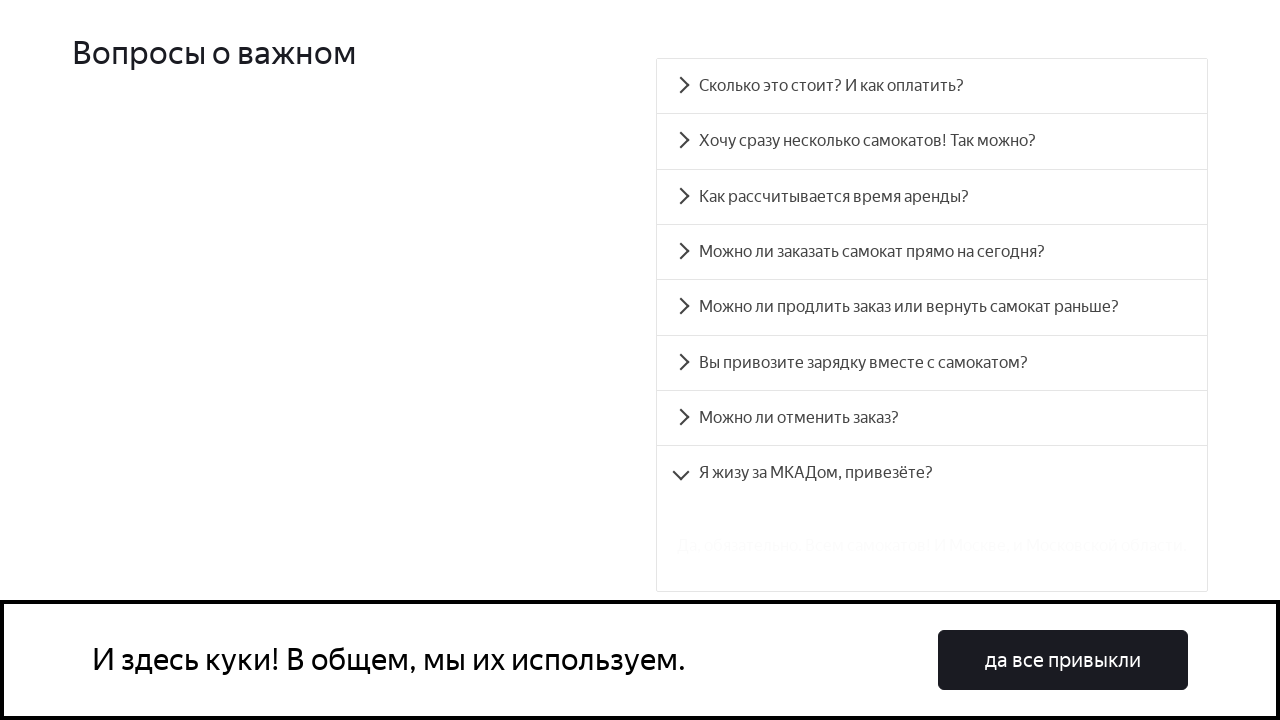

FAQ panel 7 is now visible
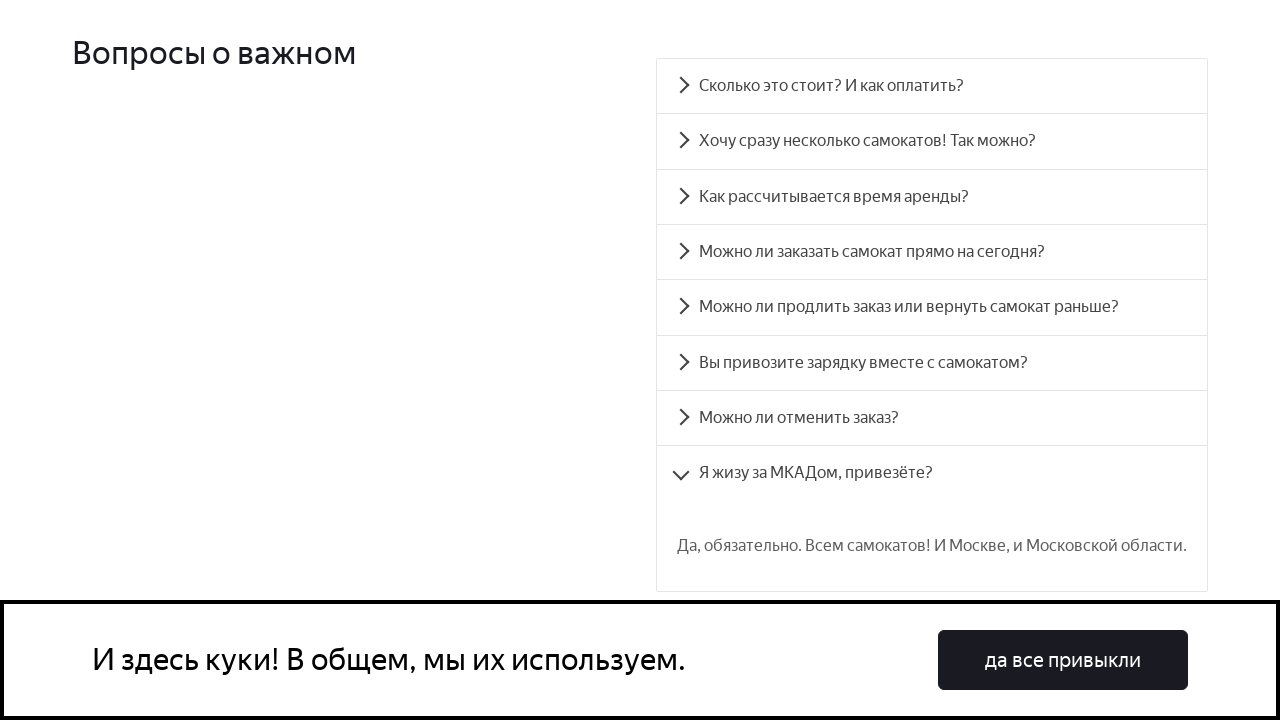

Verified FAQ panel 7 is visible
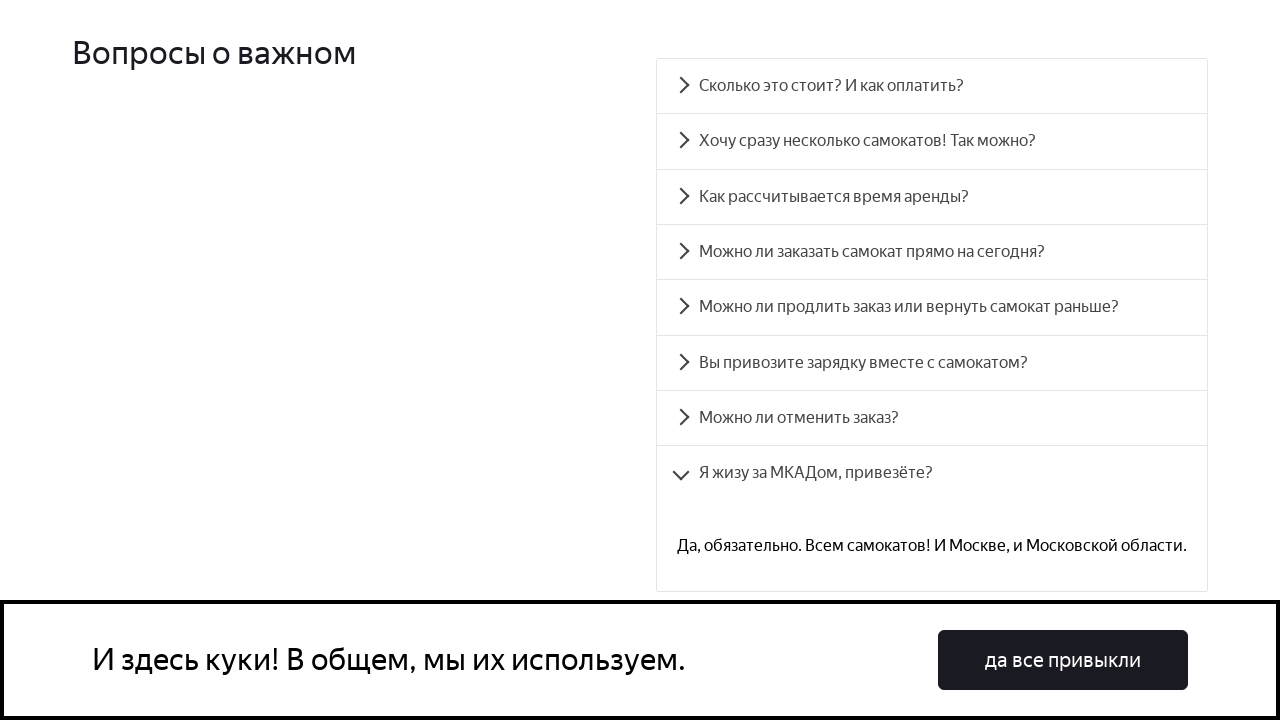

Verified FAQ panel 7 contains correct text
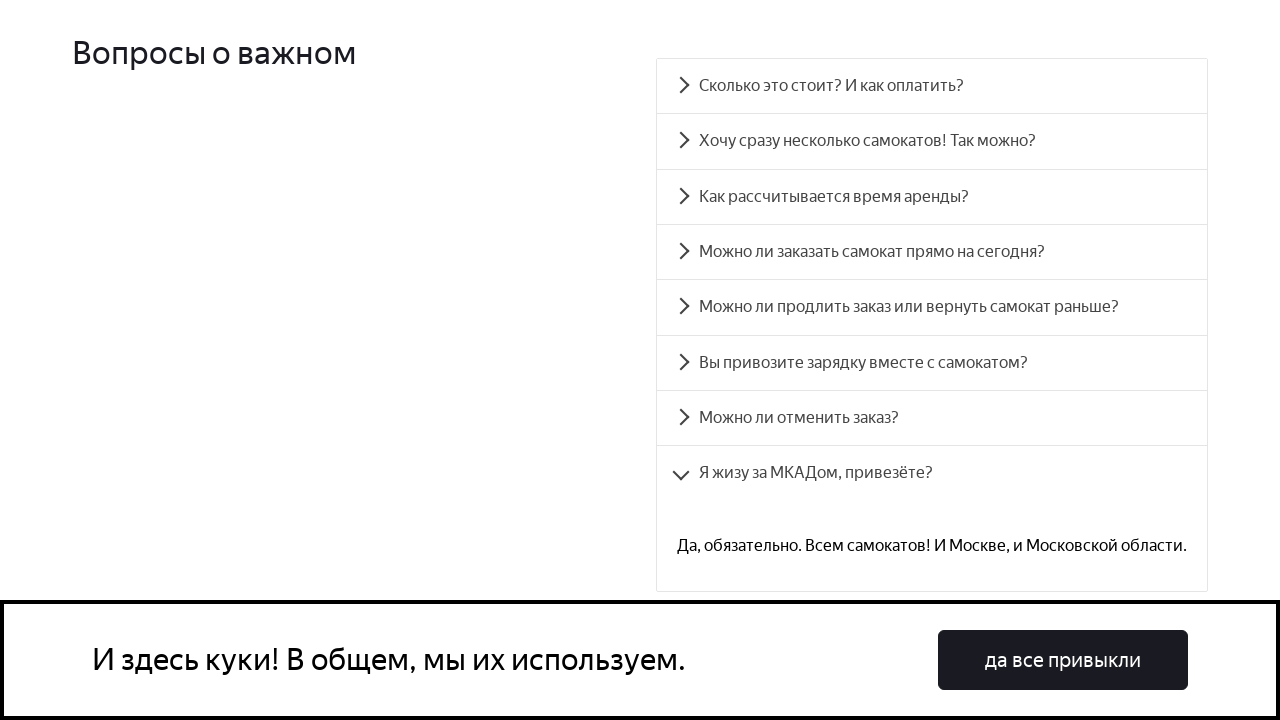

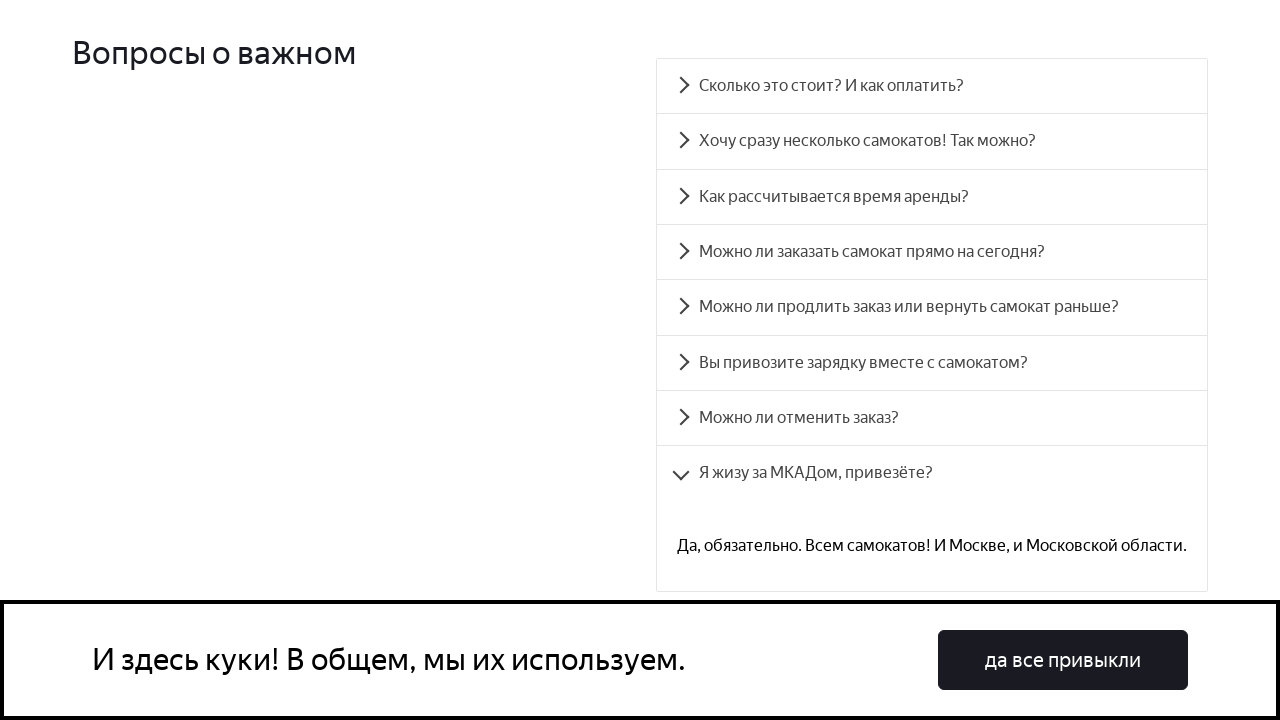